Tests the search functionality on AJIO e-commerce site by searching for "watch", then scrolling down the results page until finding a specific Tommy Hilfiger watch product and clicking on it.

Starting URL: https://www.ajio.com/

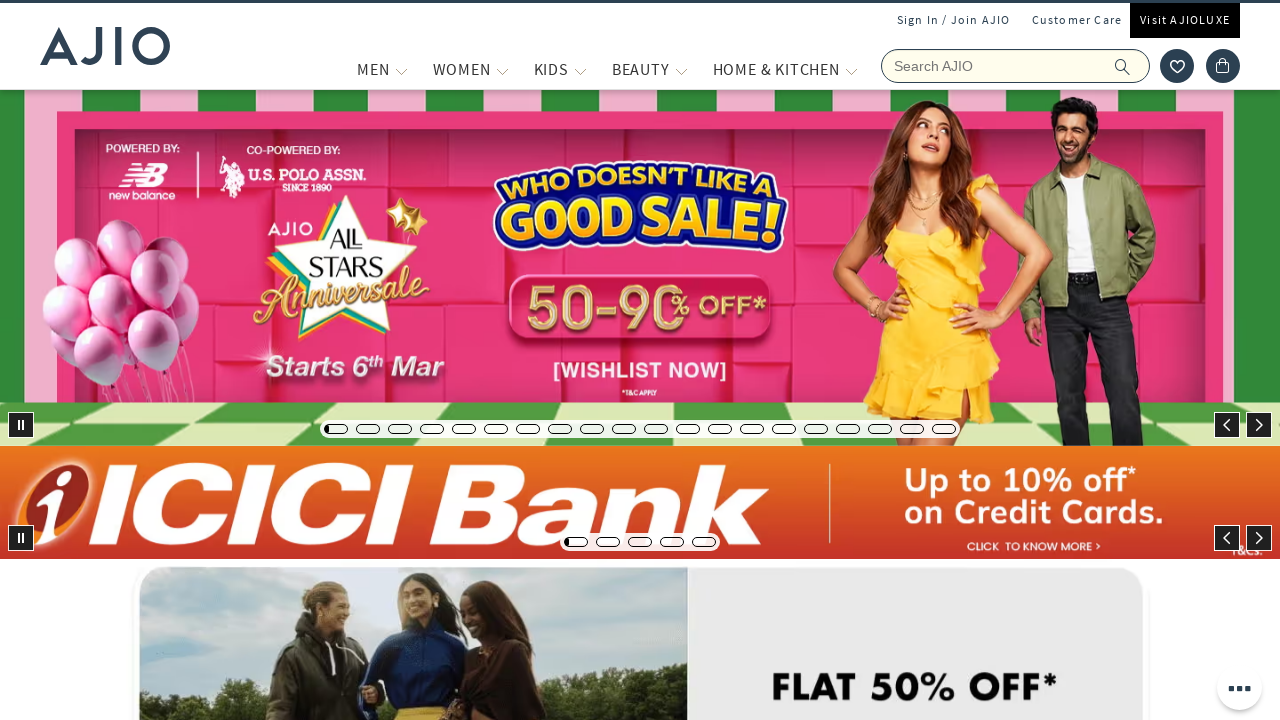

Filled search box with 'watch' on input[name='searchVal']
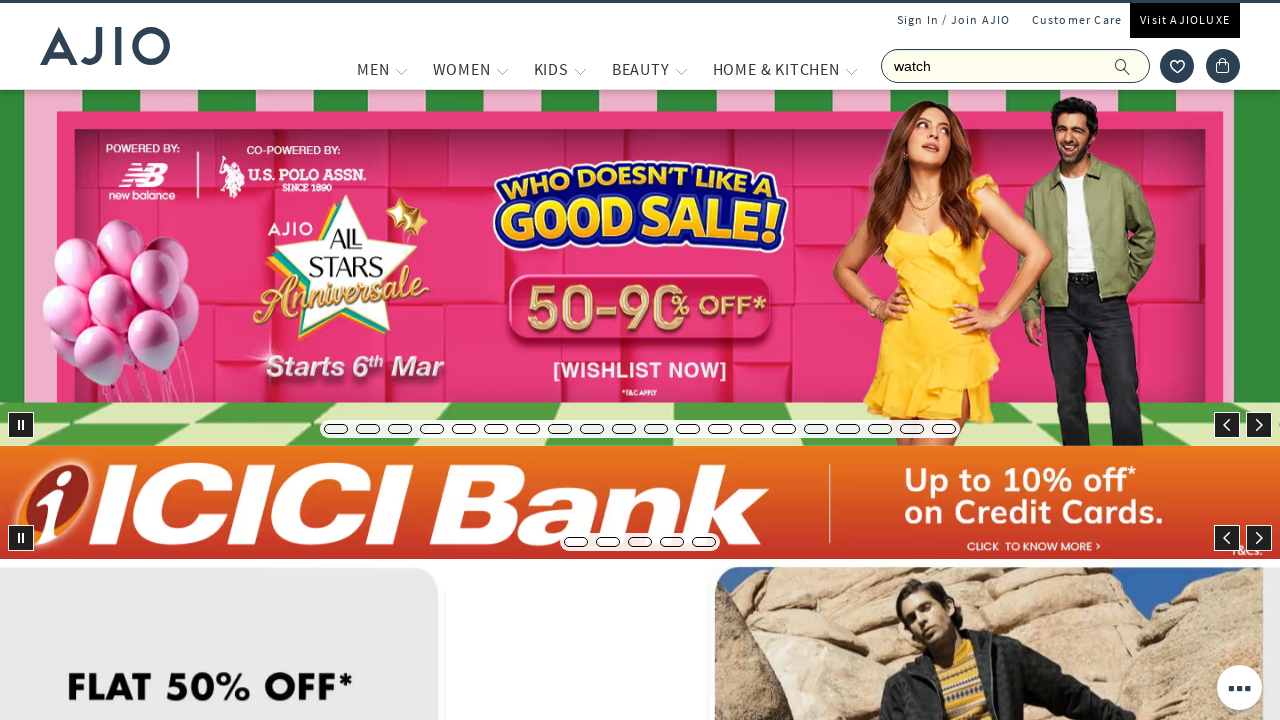

Clicked search icon to initiate search at (1123, 66) on .ic-search
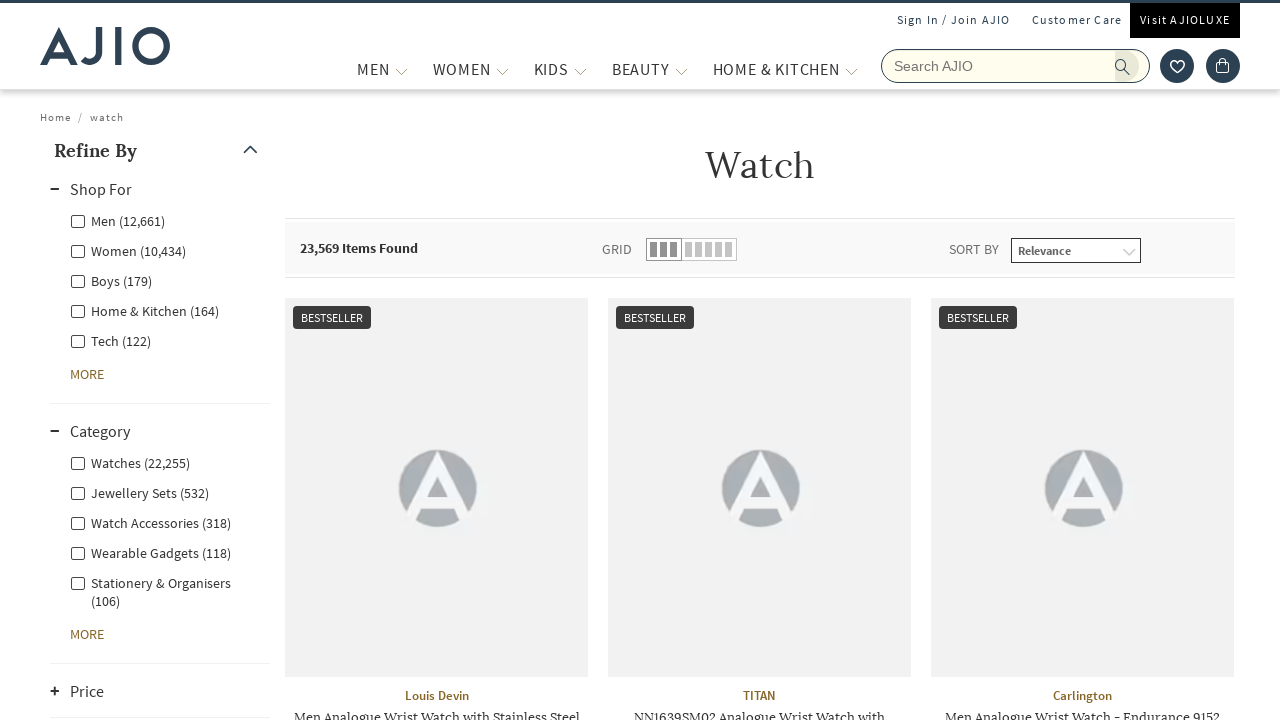

Search results page loaded (networkidle state)
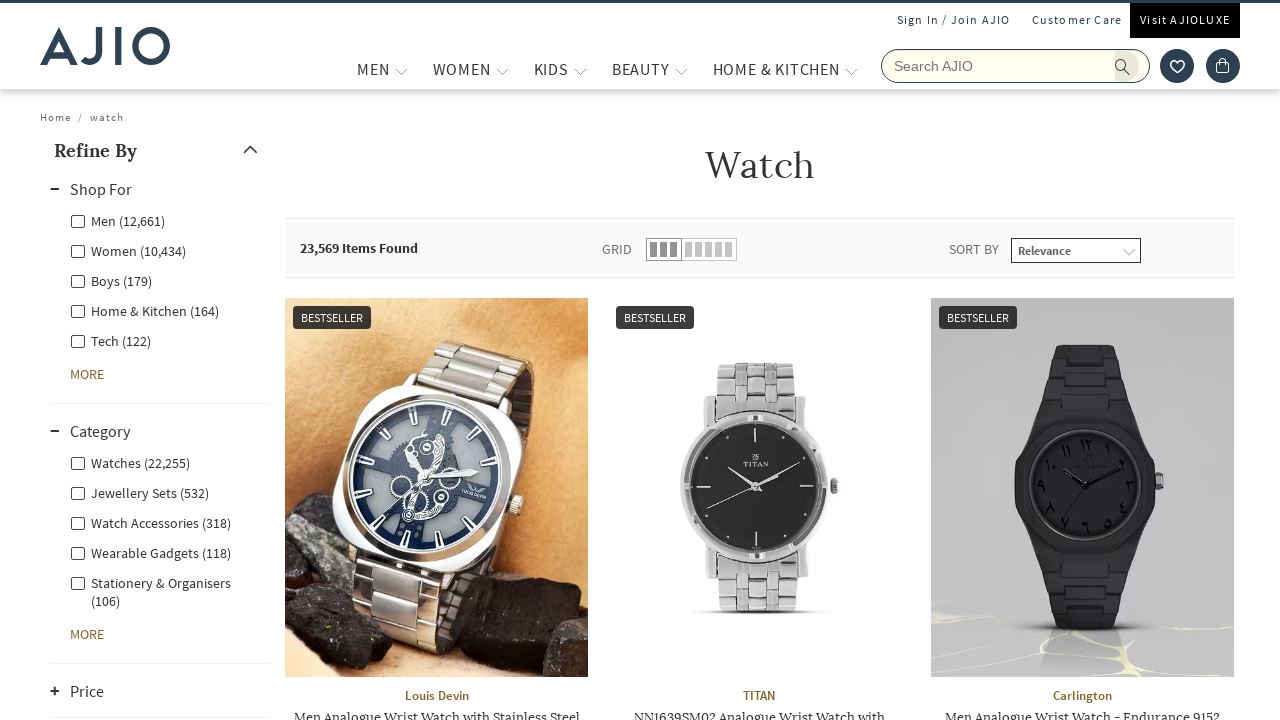

Scrolled down 1000 pixels to find product
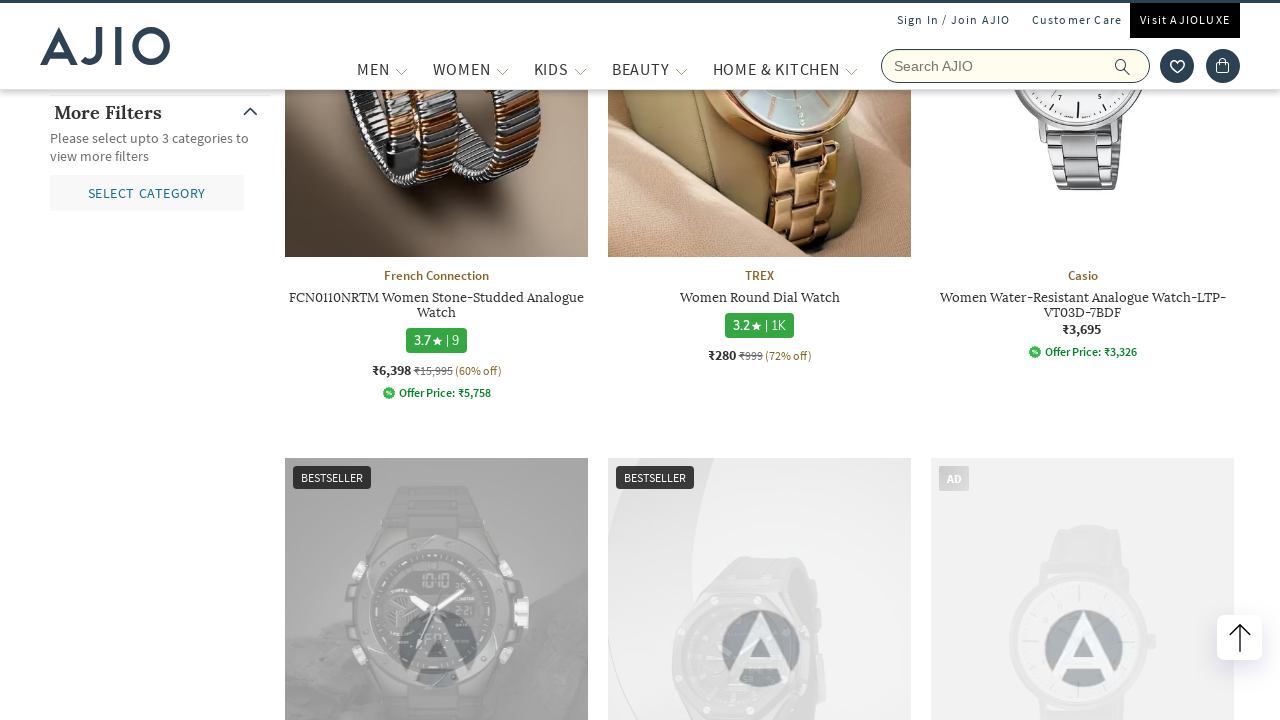

Waited 500ms for content to load after scroll
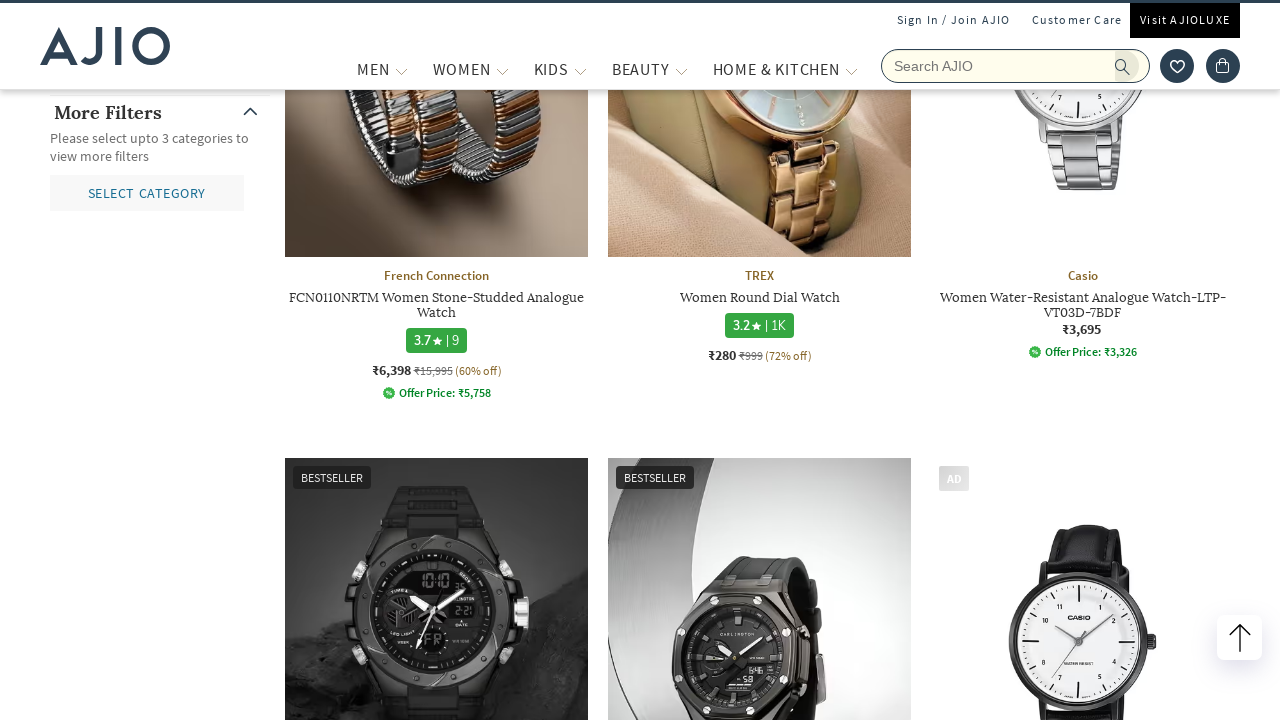

Scrolled down 1000 pixels to find product
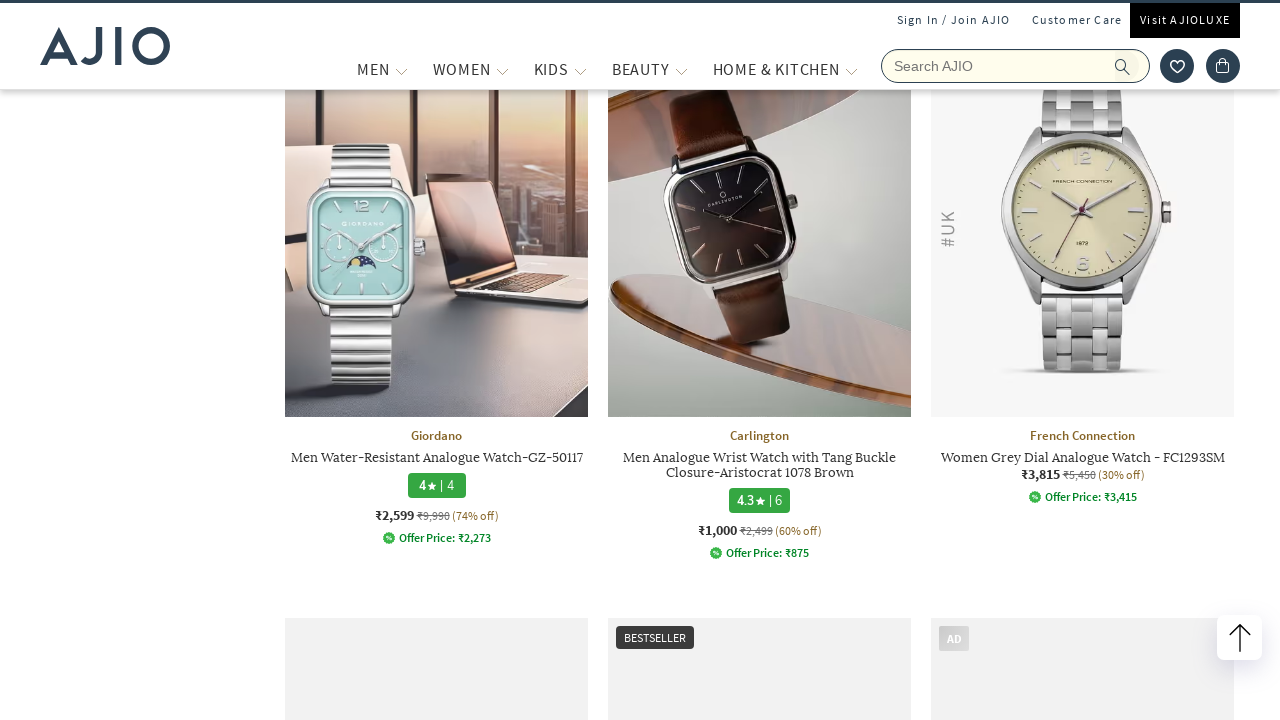

Waited 500ms for content to load after scroll
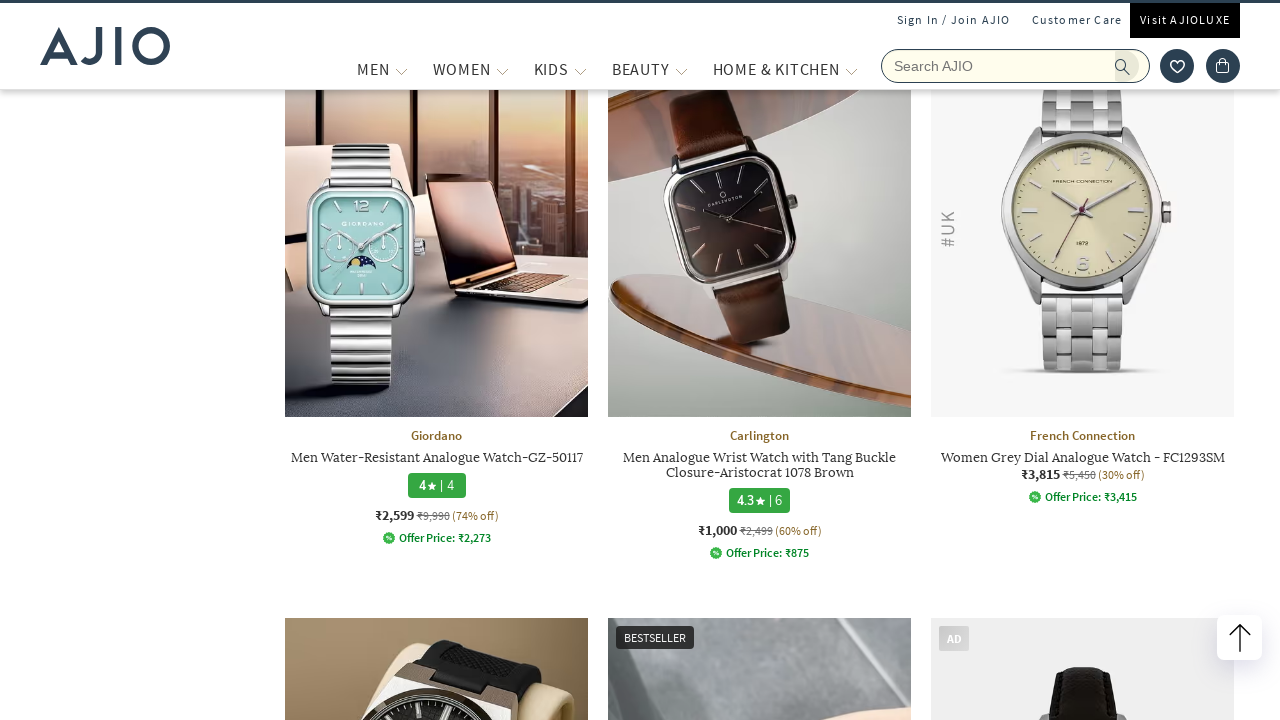

Scrolled down 1000 pixels to find product
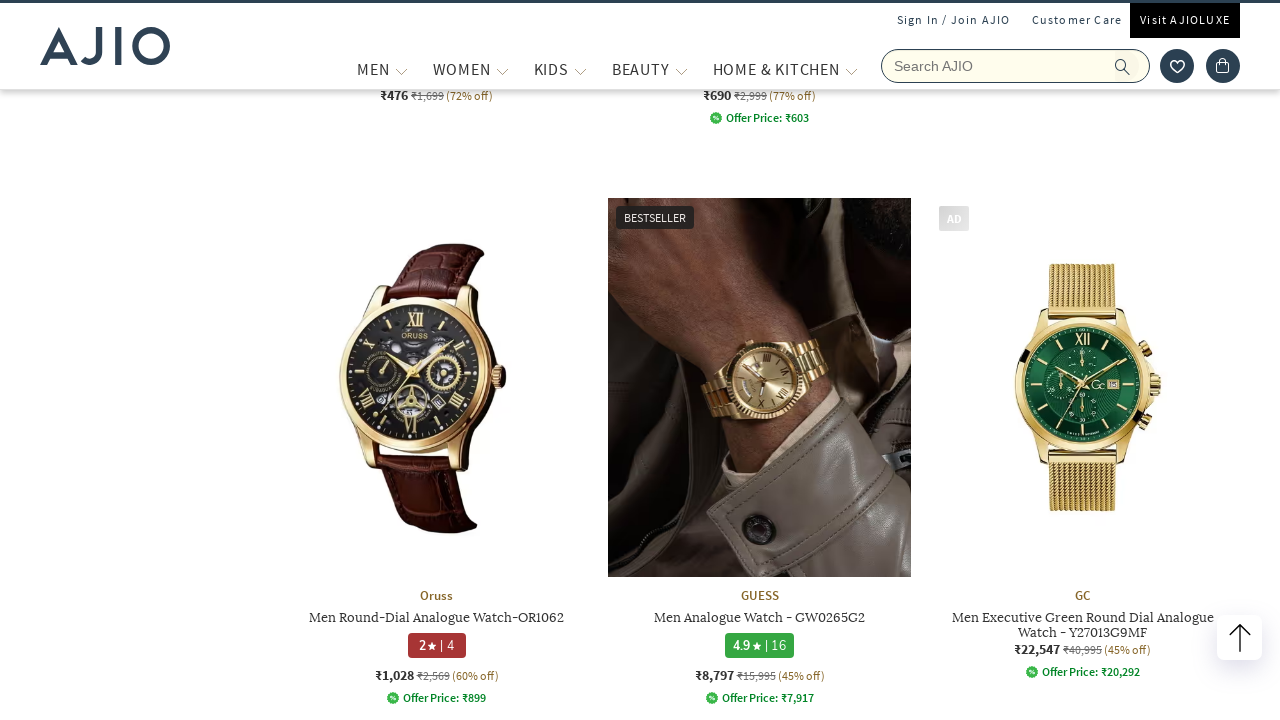

Waited 500ms for content to load after scroll
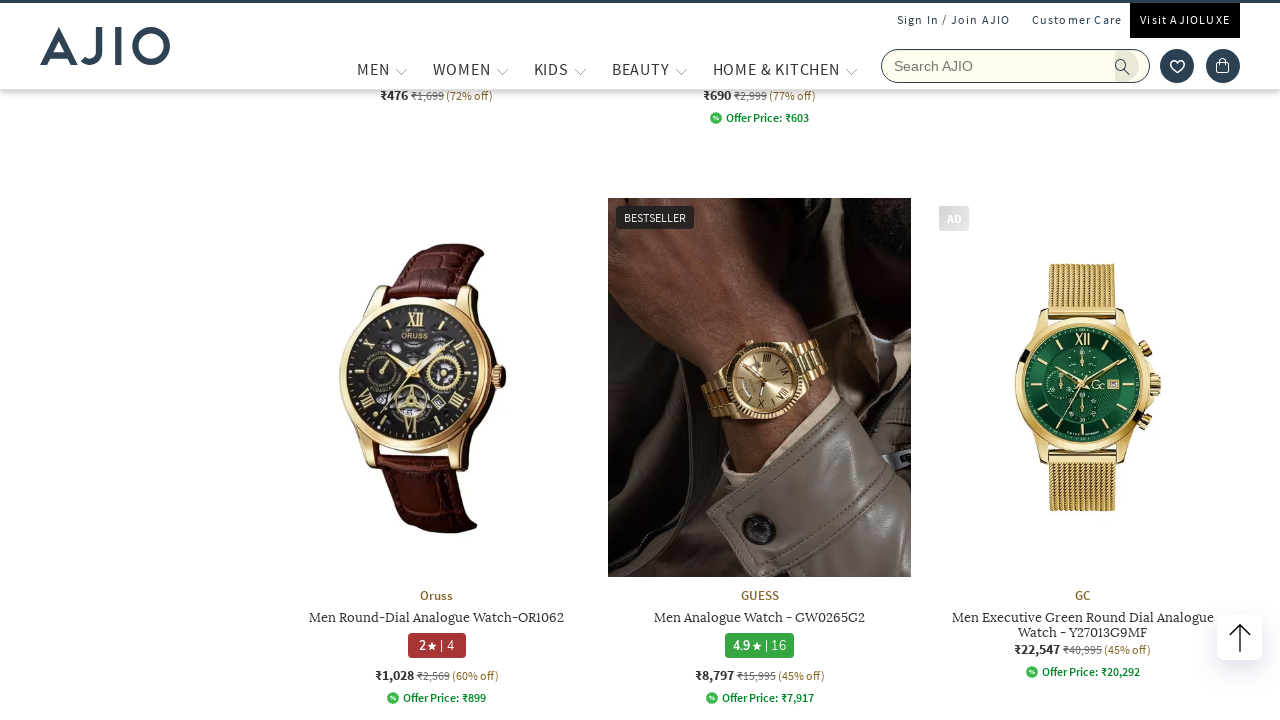

Scrolled down 1000 pixels to find product
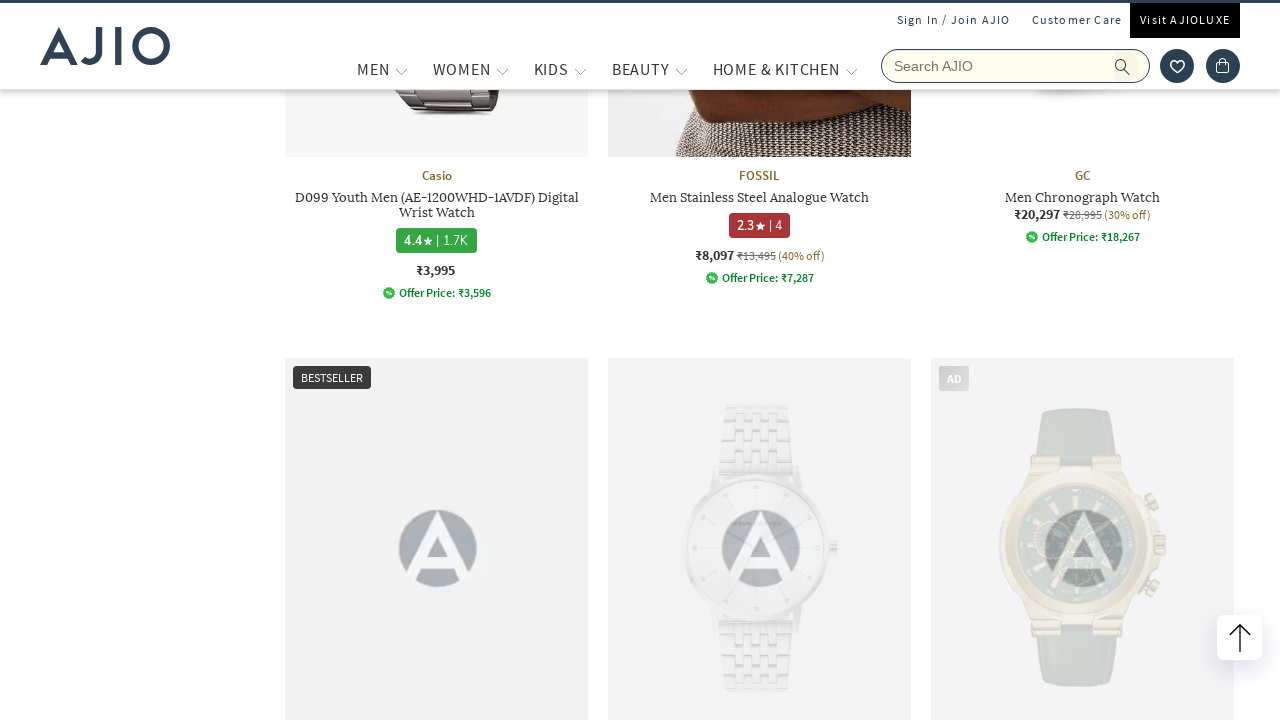

Waited 500ms for content to load after scroll
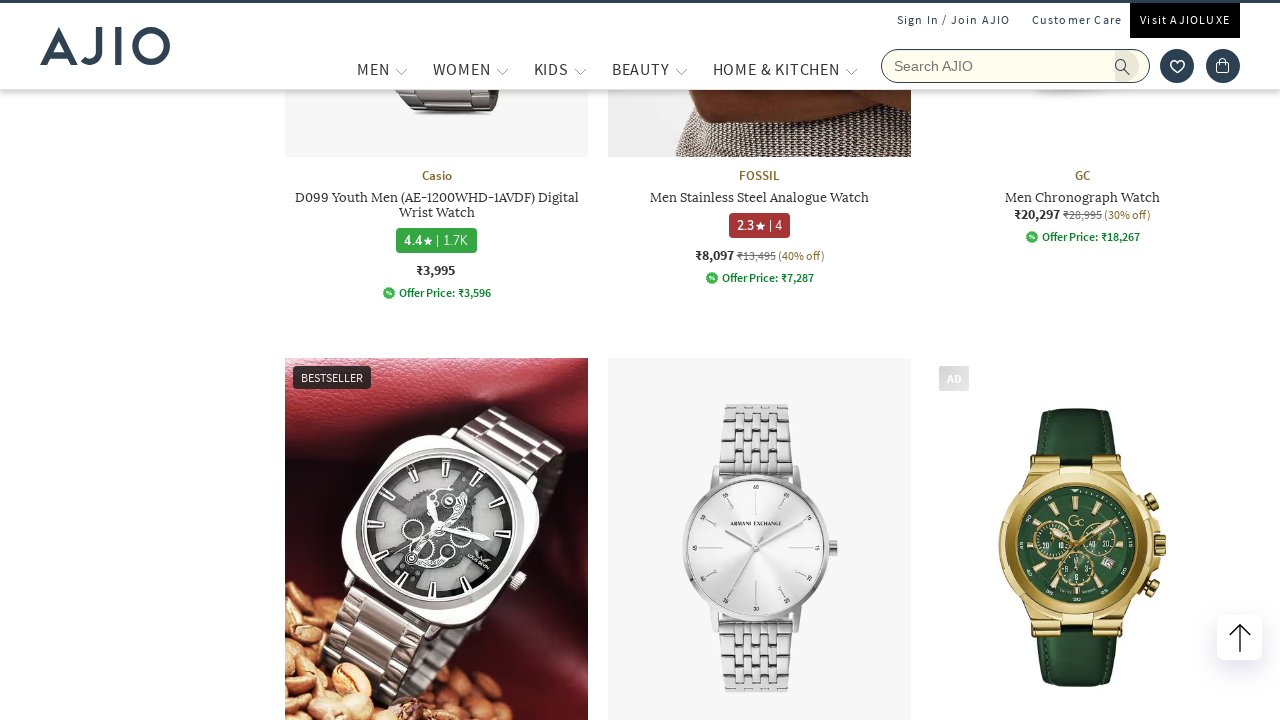

Scrolled down 1000 pixels to find product
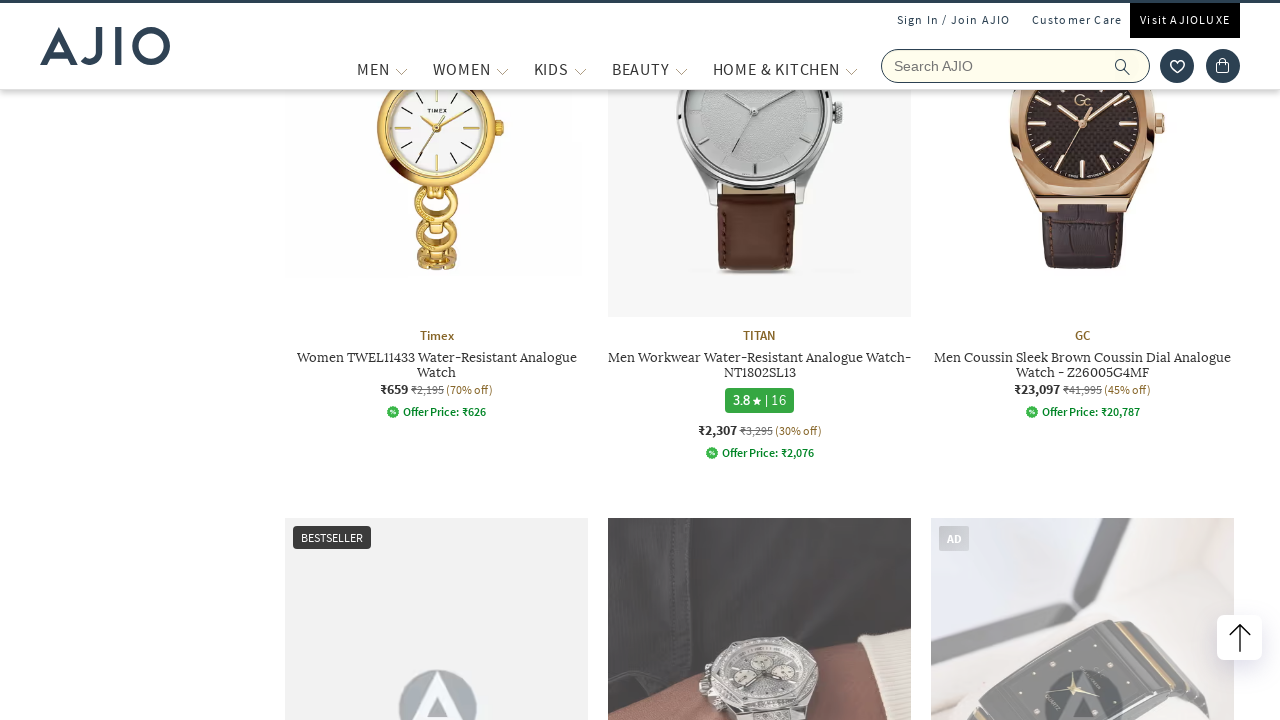

Waited 500ms for content to load after scroll
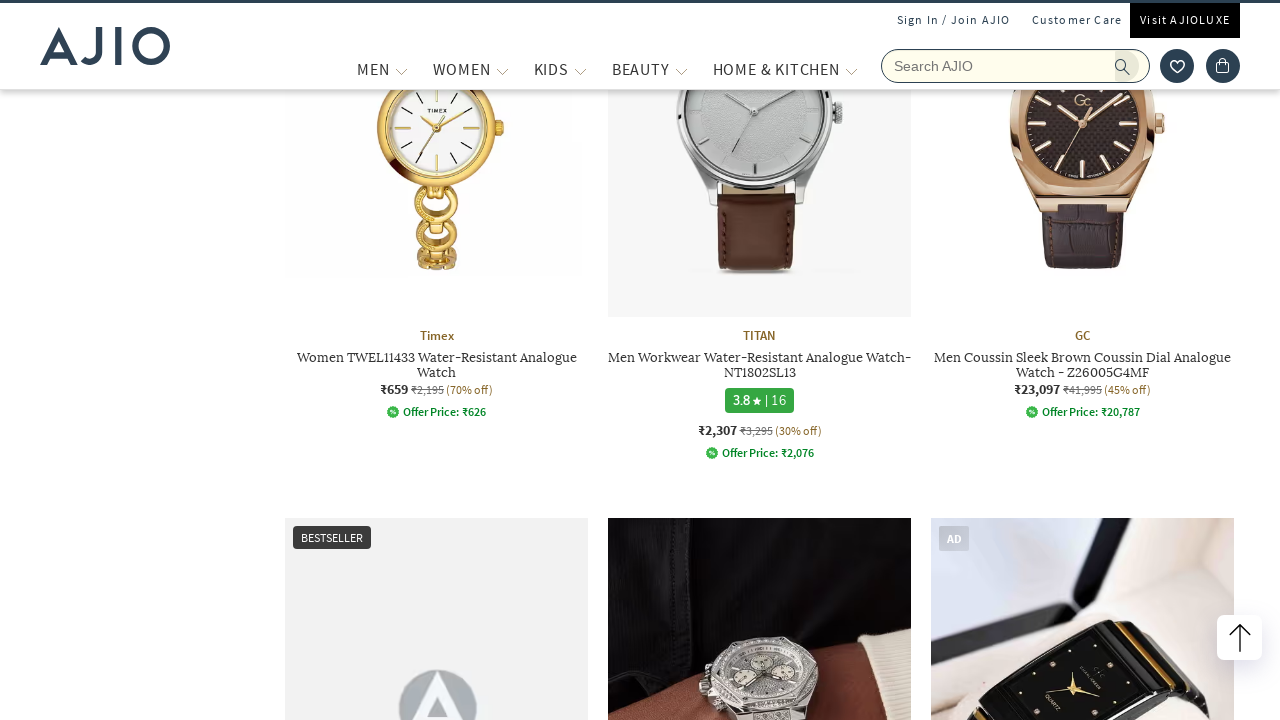

Scrolled down 1000 pixels to find product
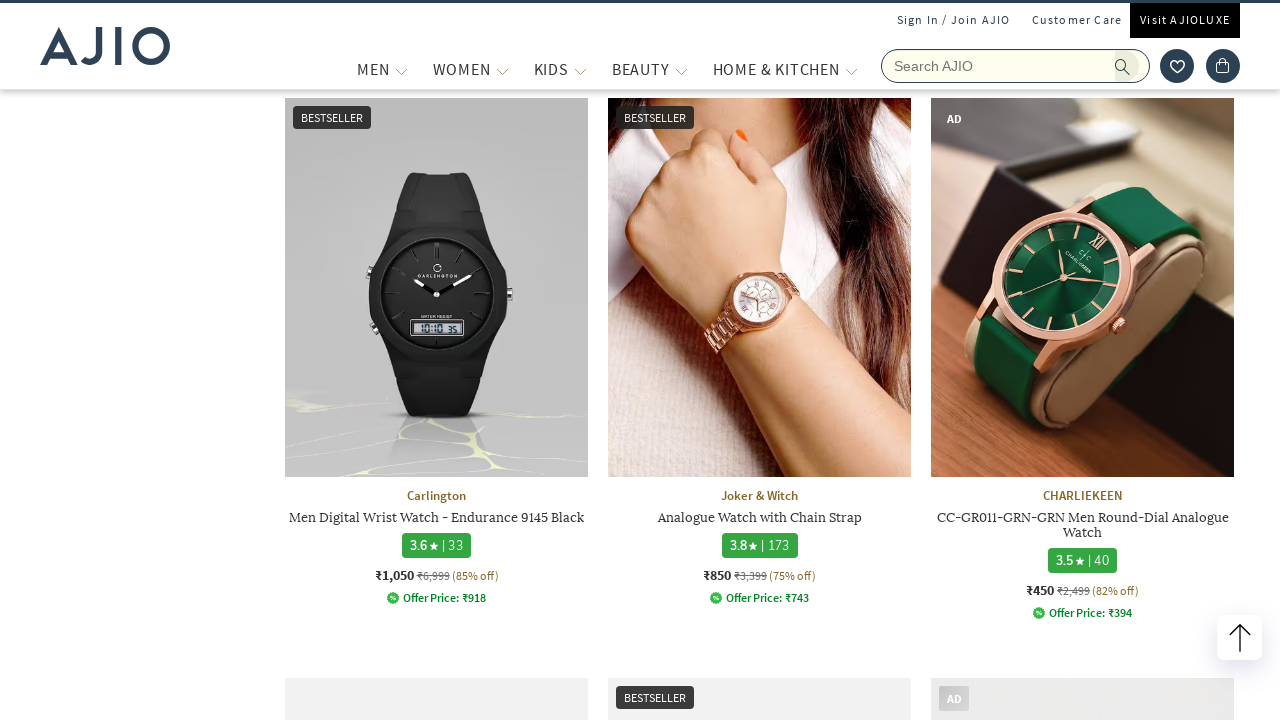

Waited 500ms for content to load after scroll
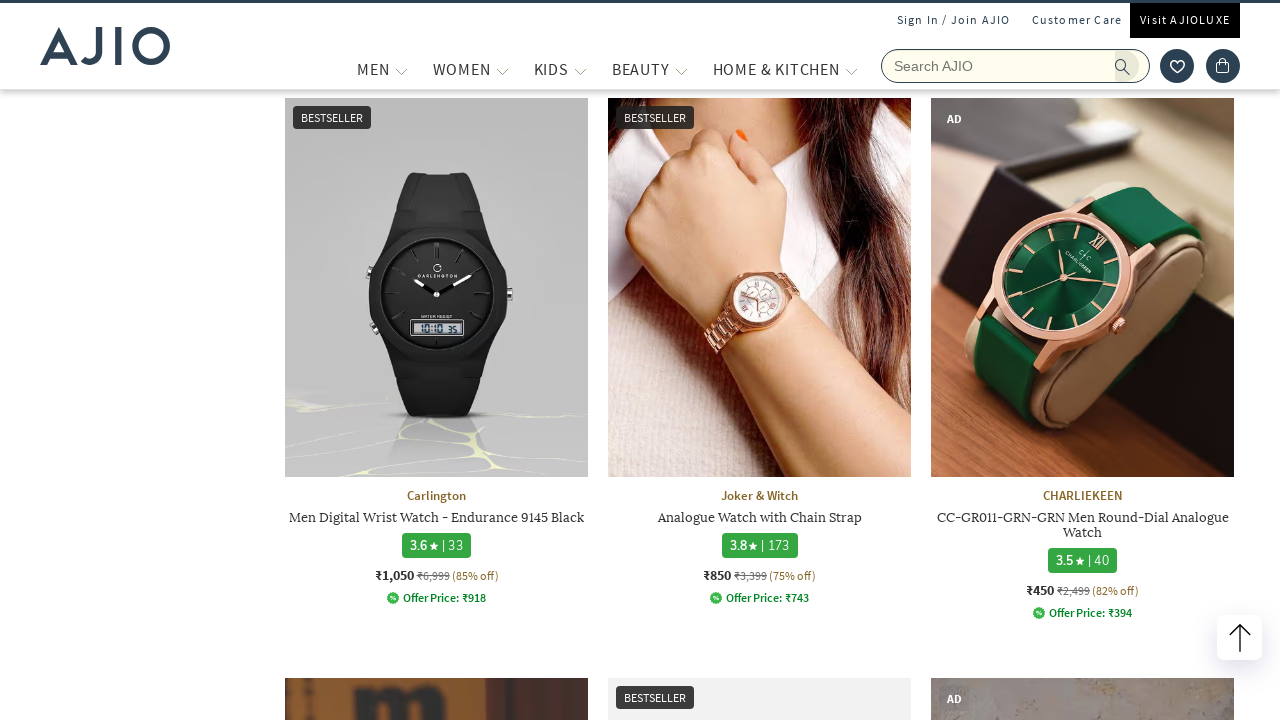

Scrolled down 1000 pixels to find product
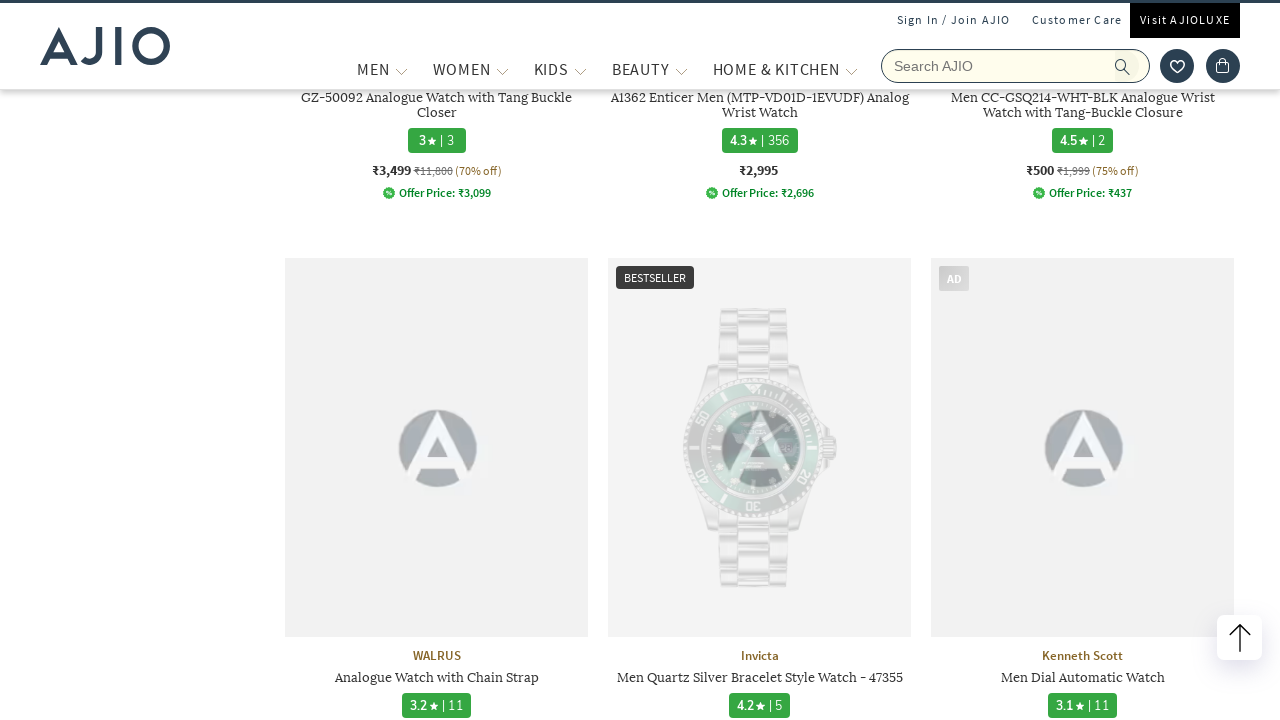

Waited 500ms for content to load after scroll
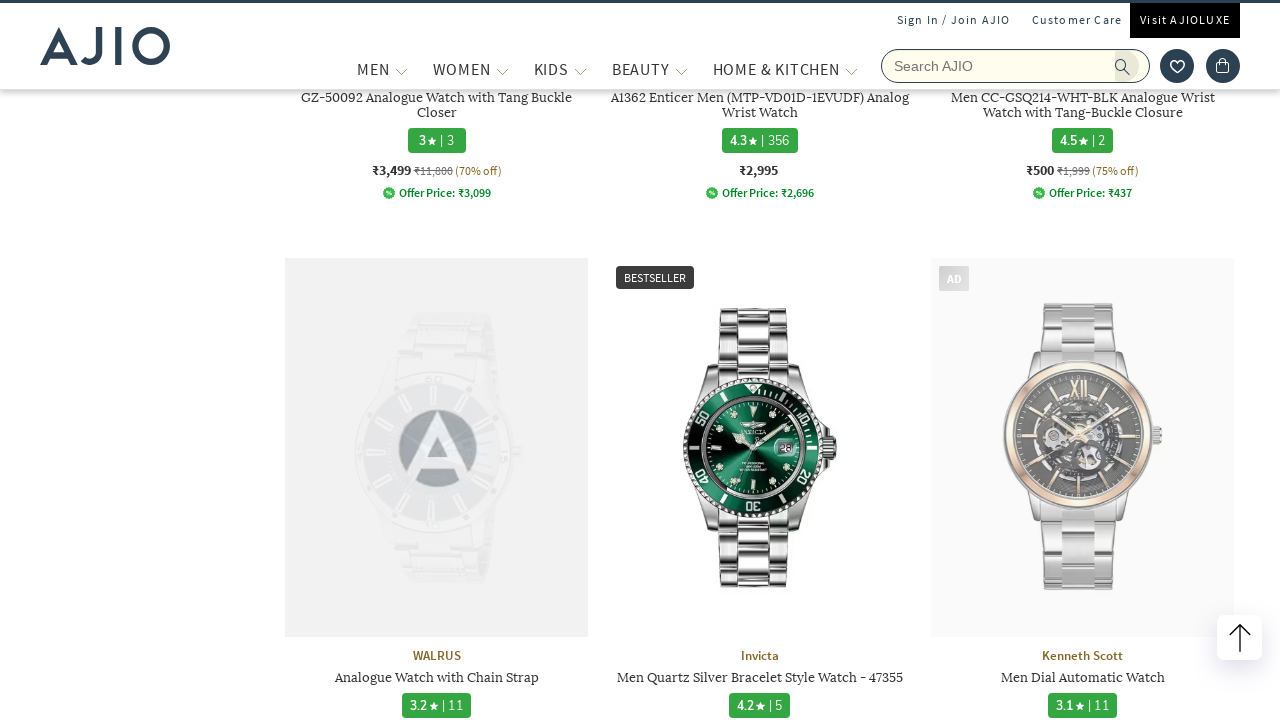

Scrolled down 1000 pixels to find product
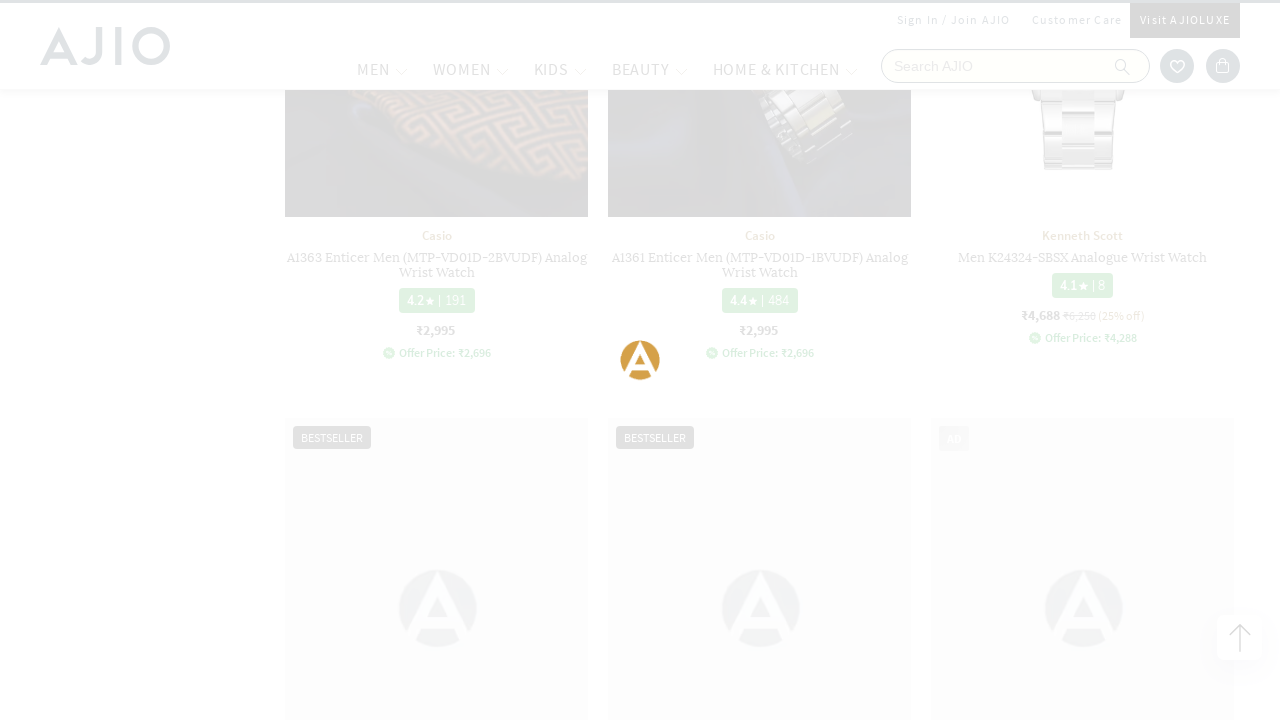

Waited 500ms for content to load after scroll
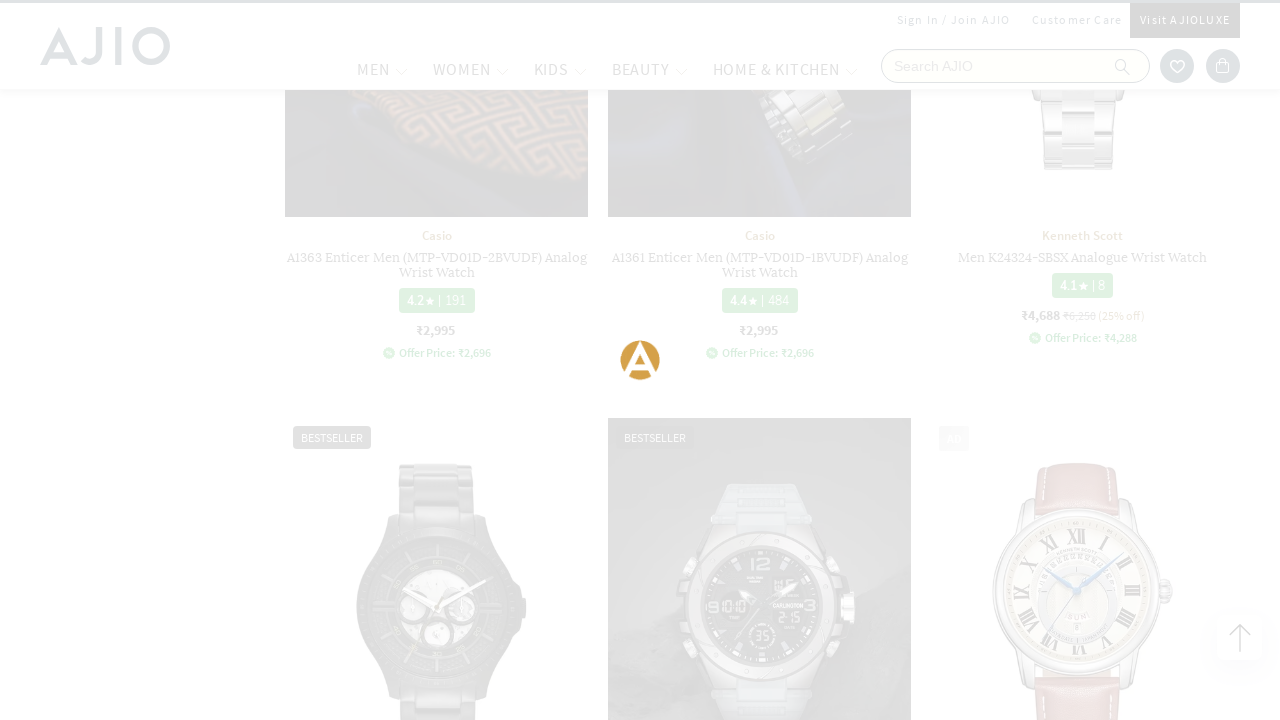

Scrolled down 1000 pixels to find product
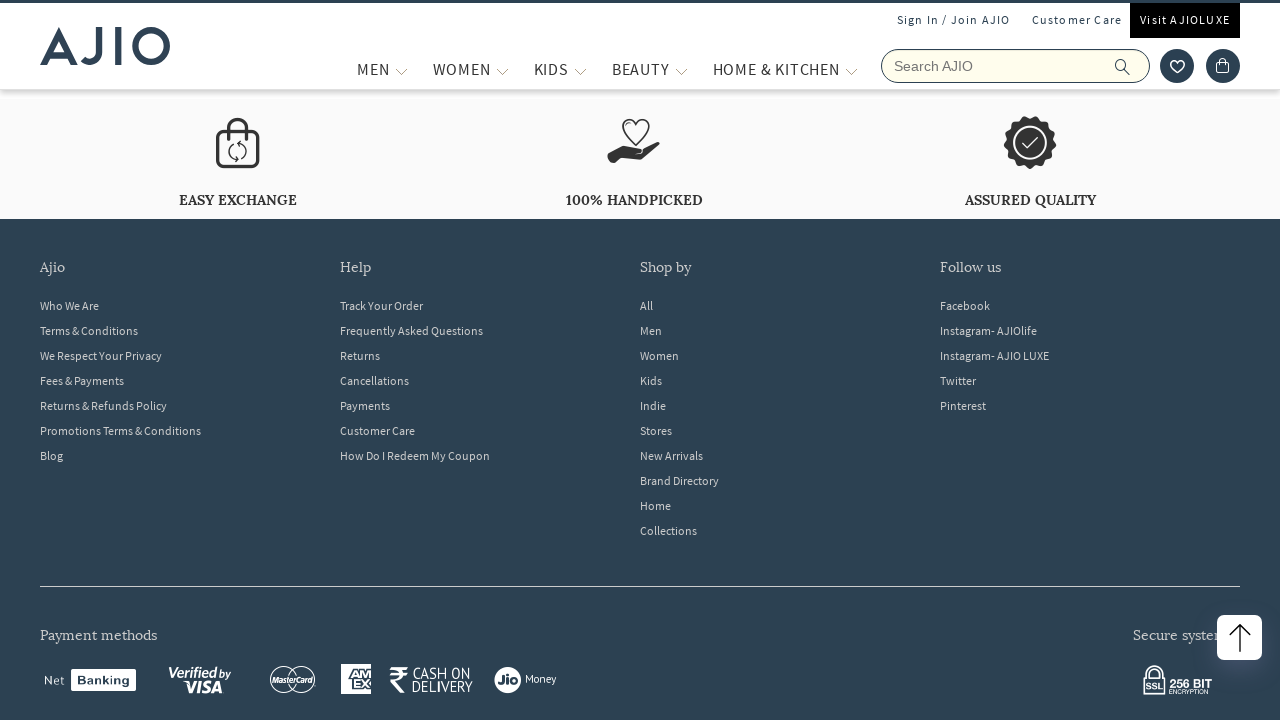

Waited 500ms for content to load after scroll
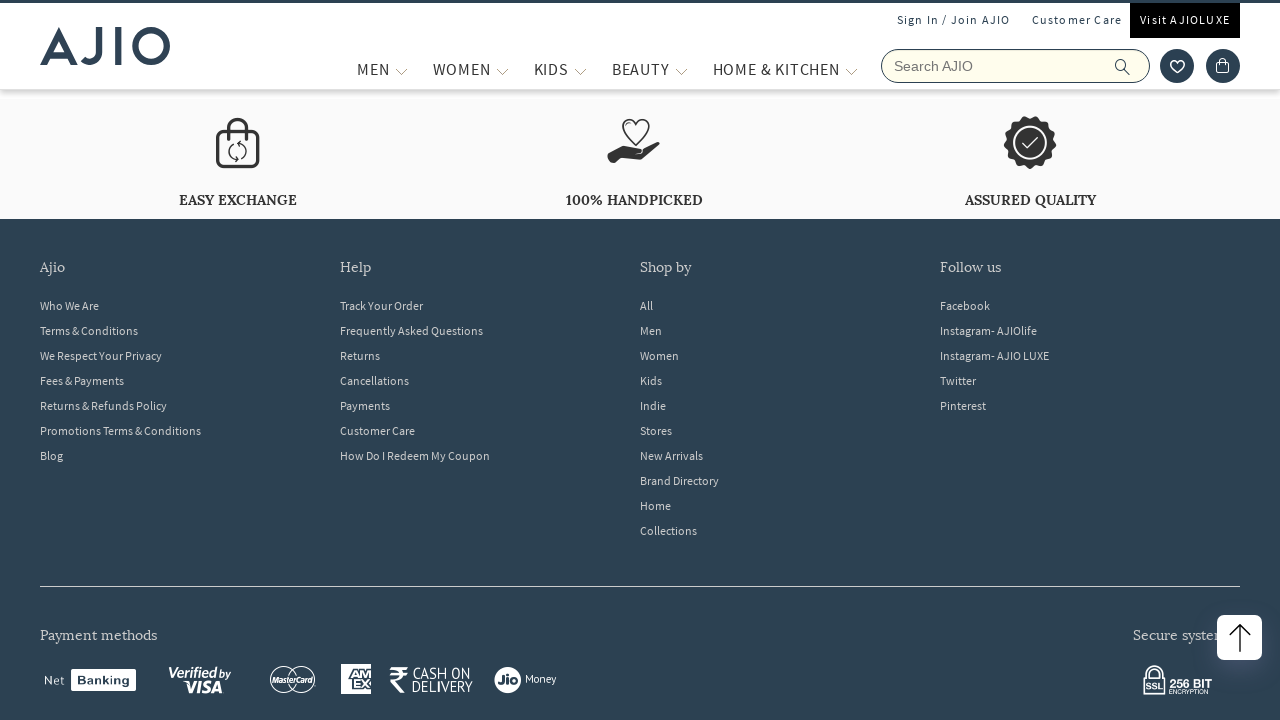

Scrolled down 1000 pixels to find product
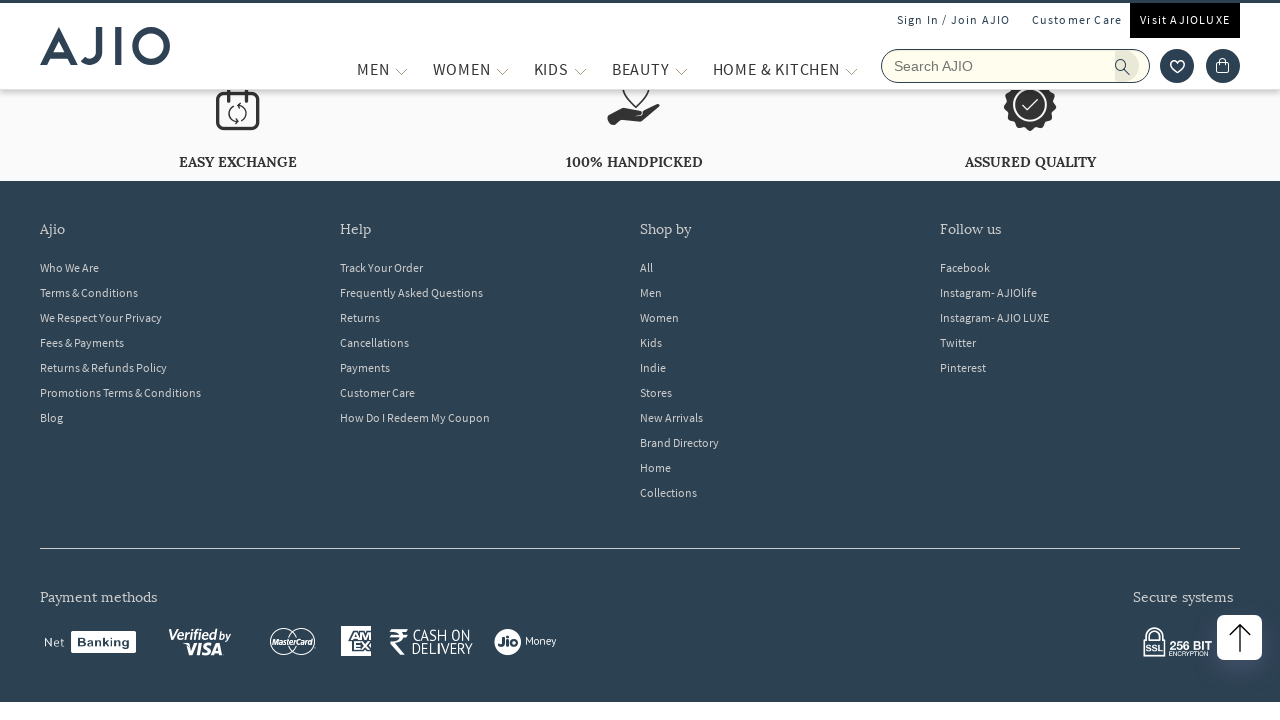

Waited 500ms for content to load after scroll
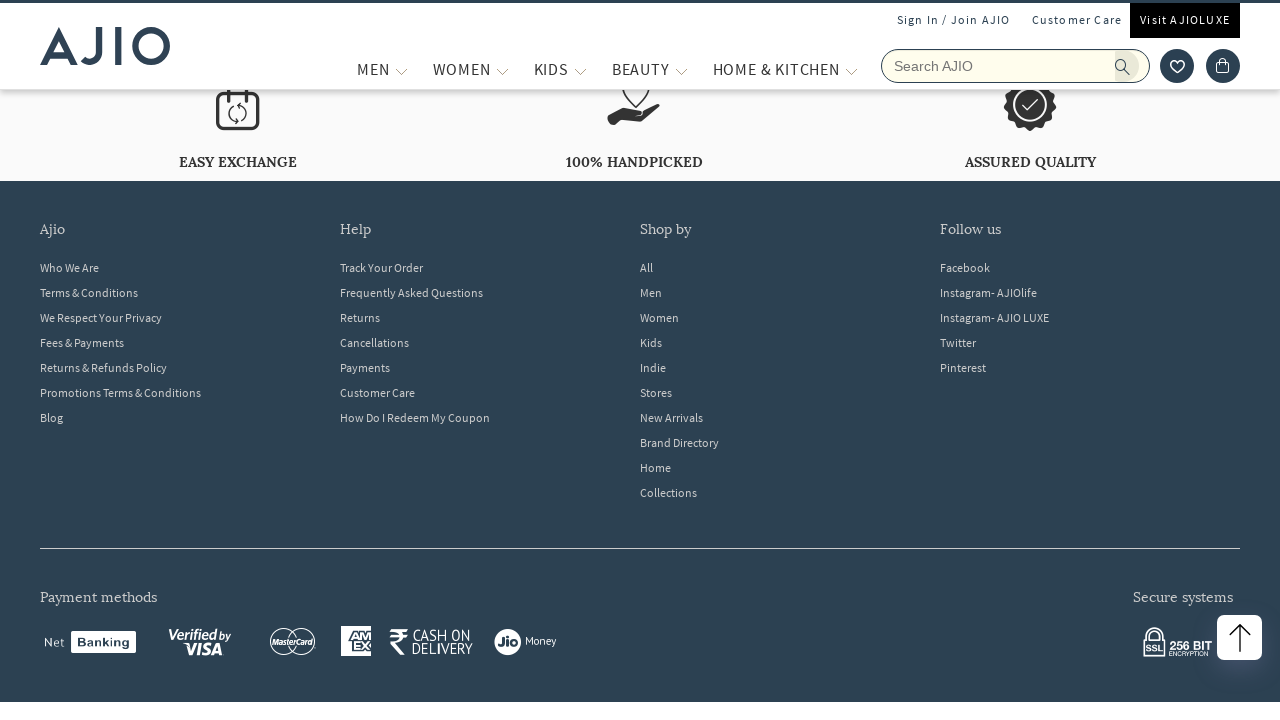

Scrolled down 1000 pixels to find product
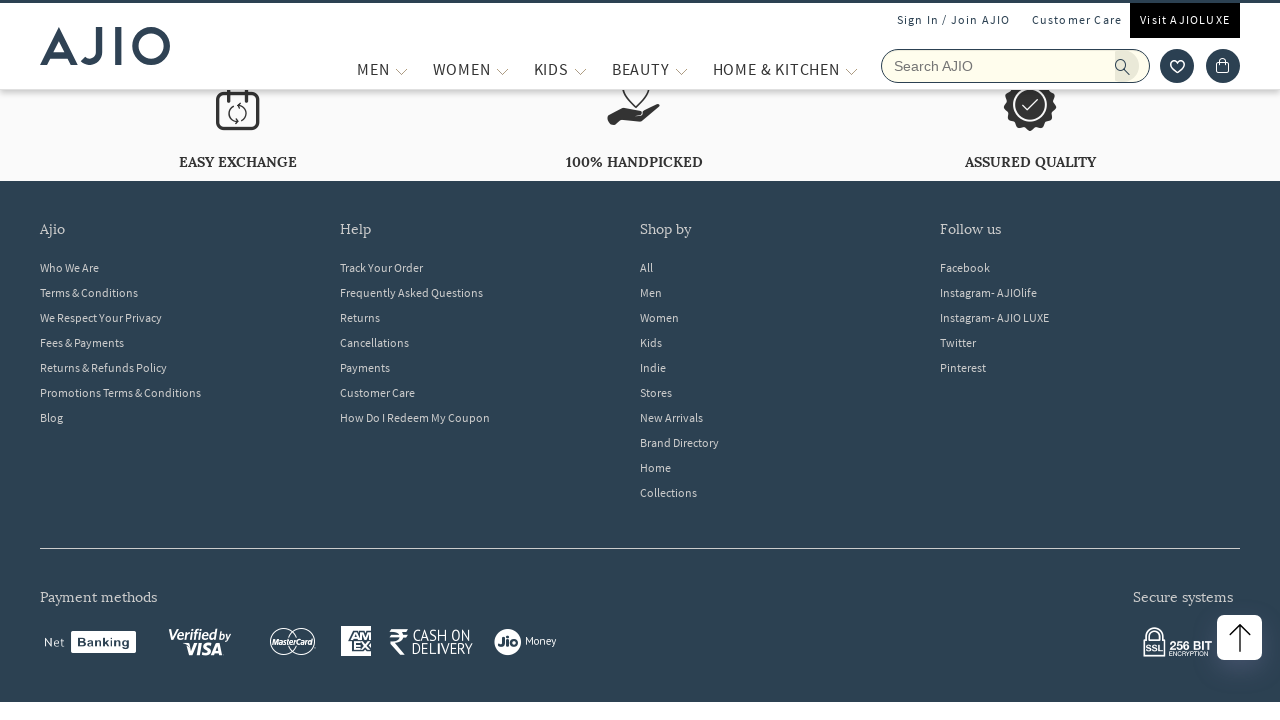

Waited 500ms for content to load after scroll
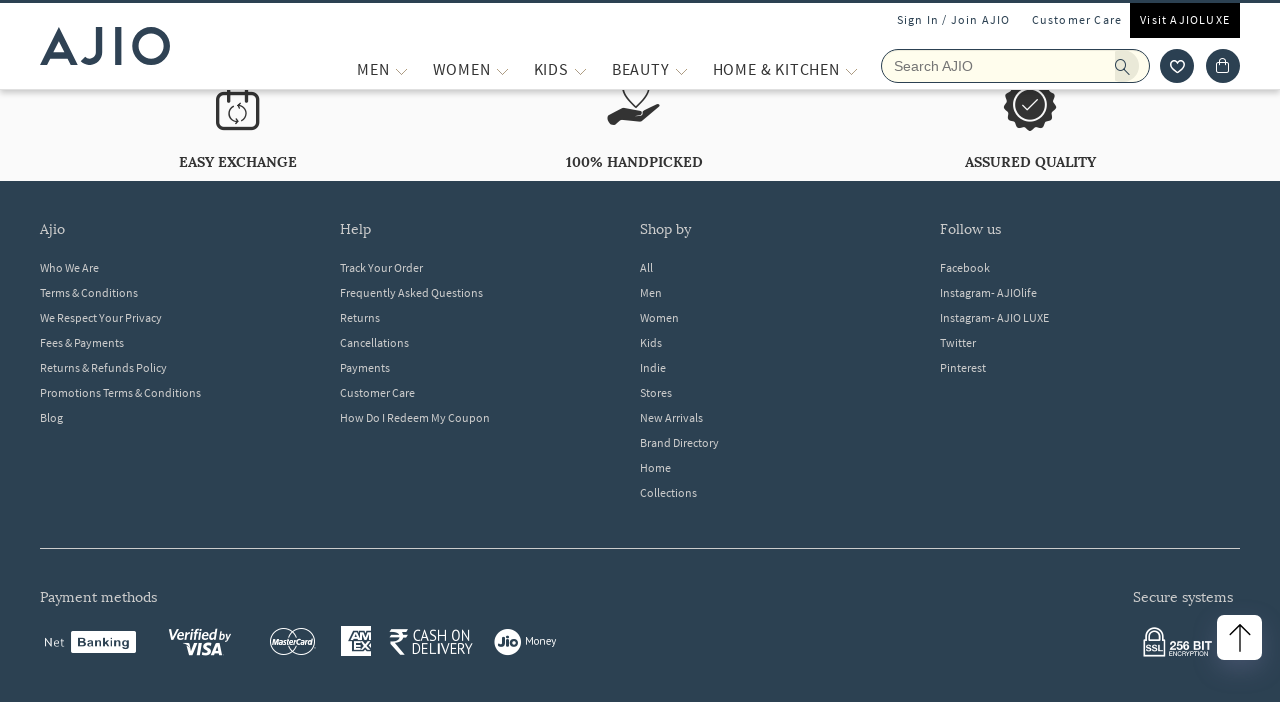

Scrolled down 1000 pixels to find product
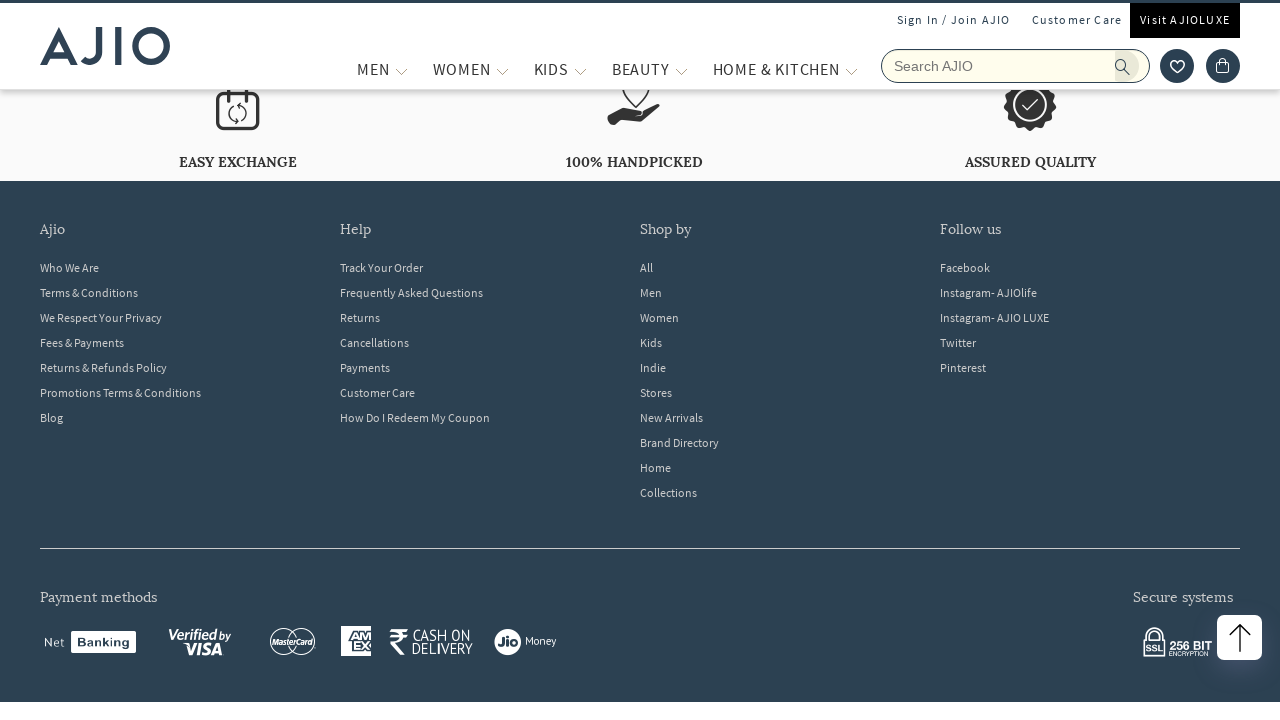

Waited 500ms for content to load after scroll
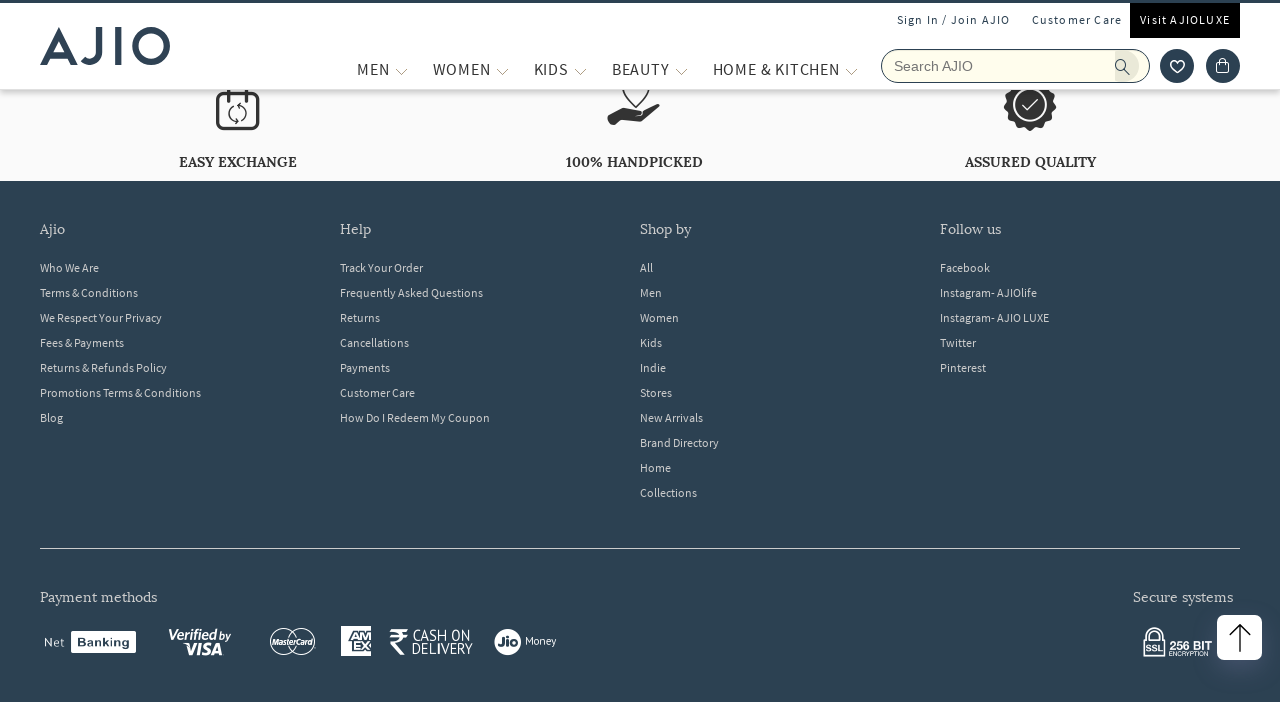

Scrolled down 1000 pixels to find product
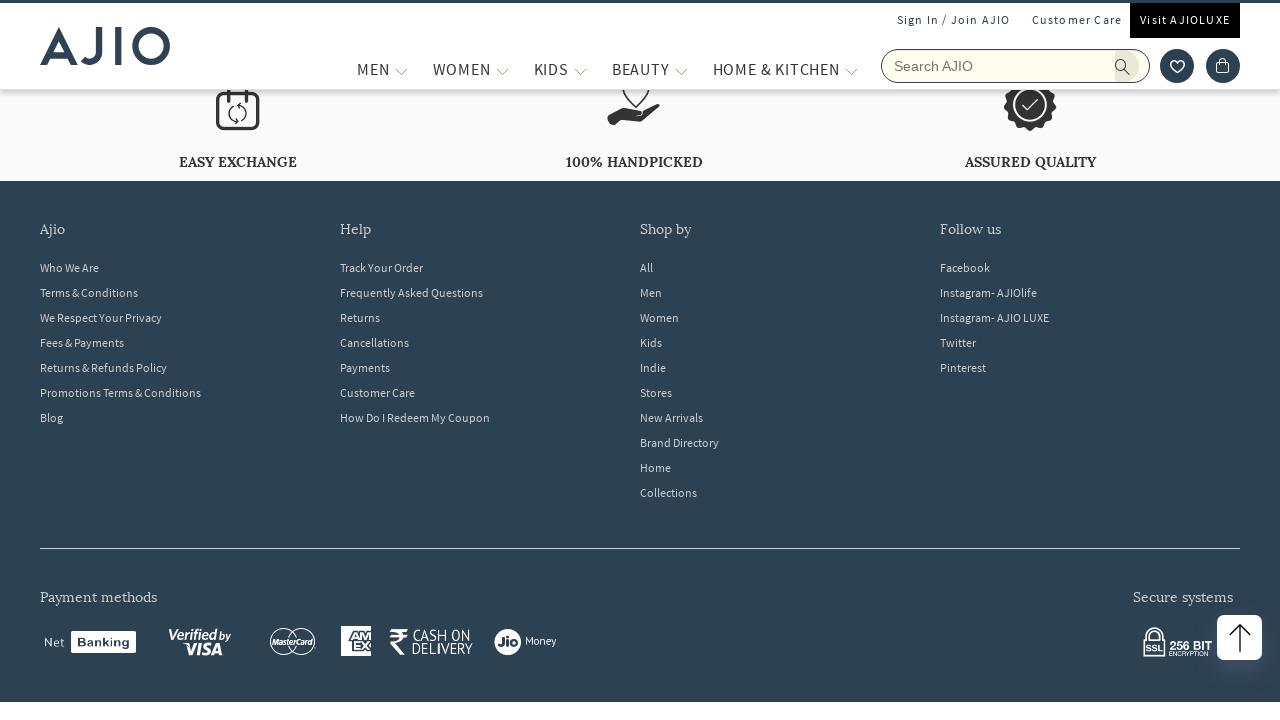

Waited 500ms for content to load after scroll
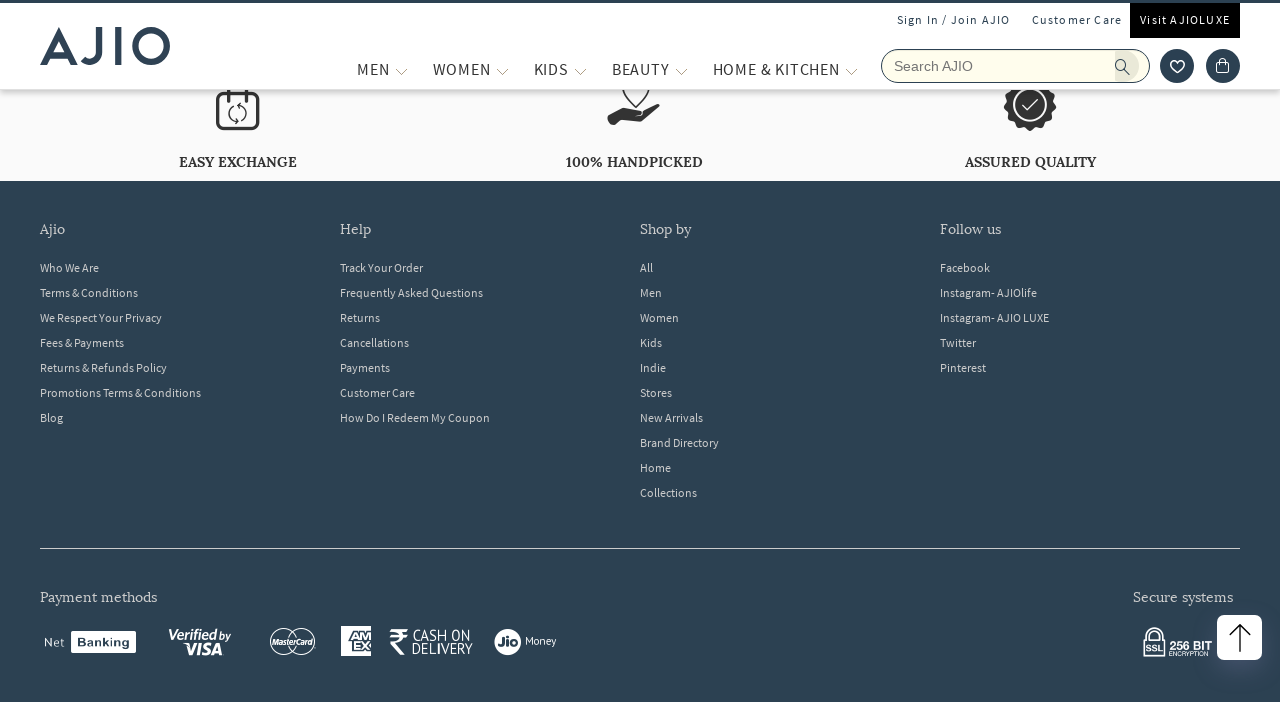

Scrolled down 1000 pixels to find product
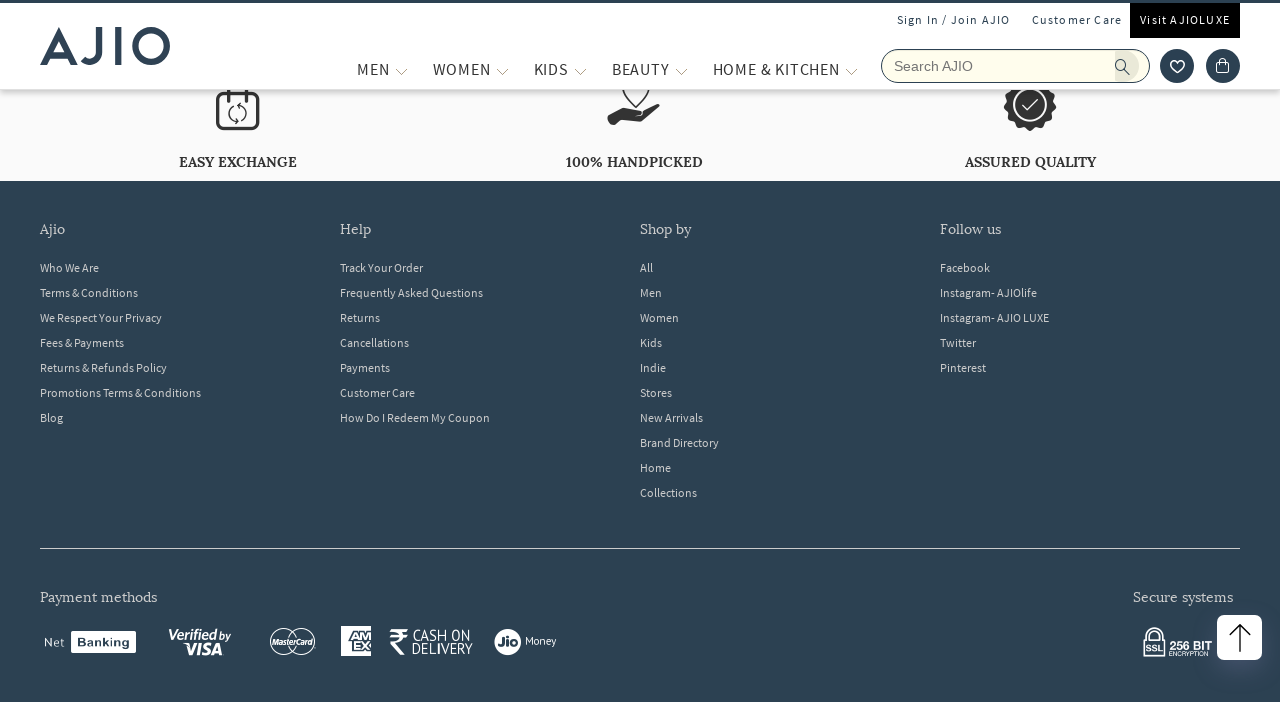

Waited 500ms for content to load after scroll
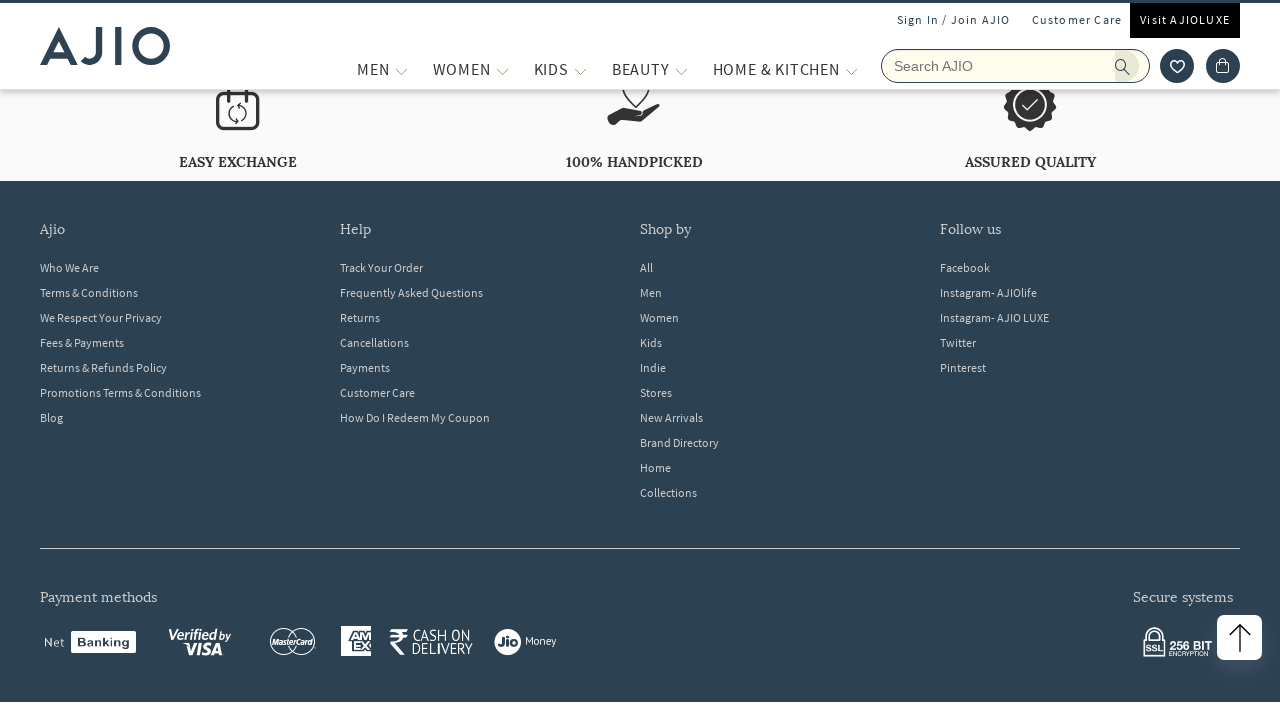

Scrolled down 1000 pixels to find product
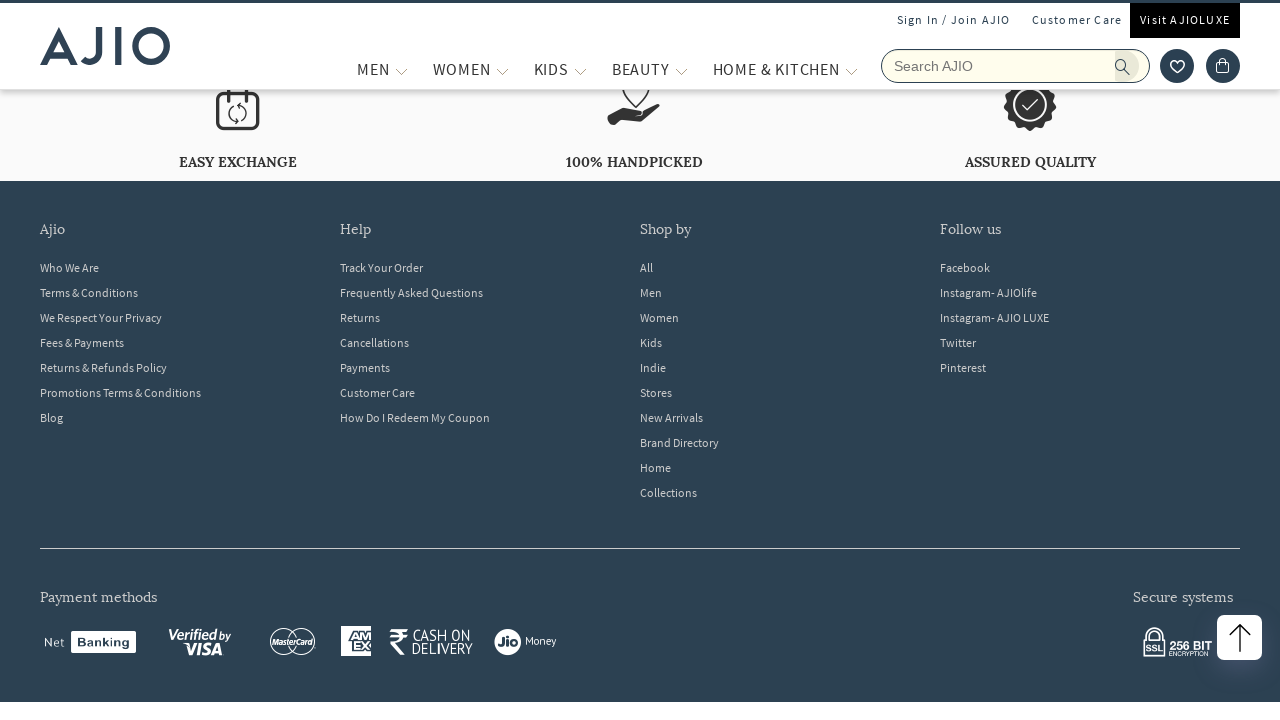

Waited 500ms for content to load after scroll
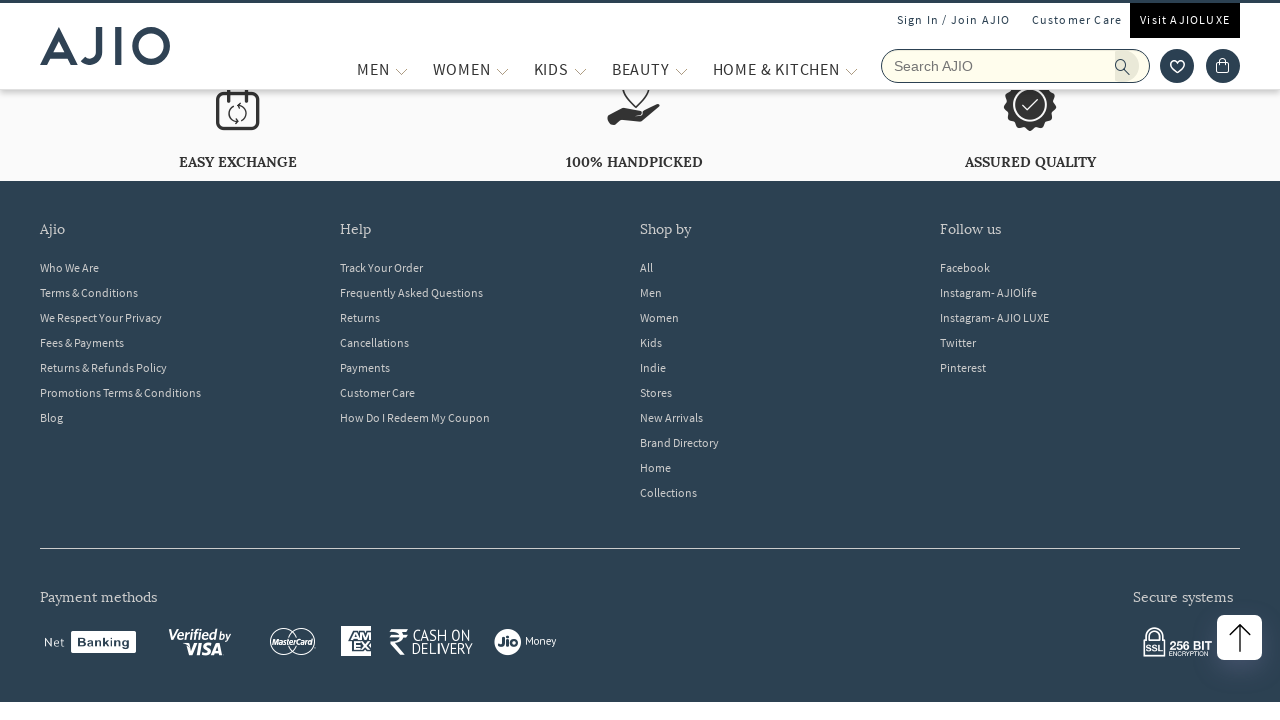

Scrolled down 1000 pixels to find product
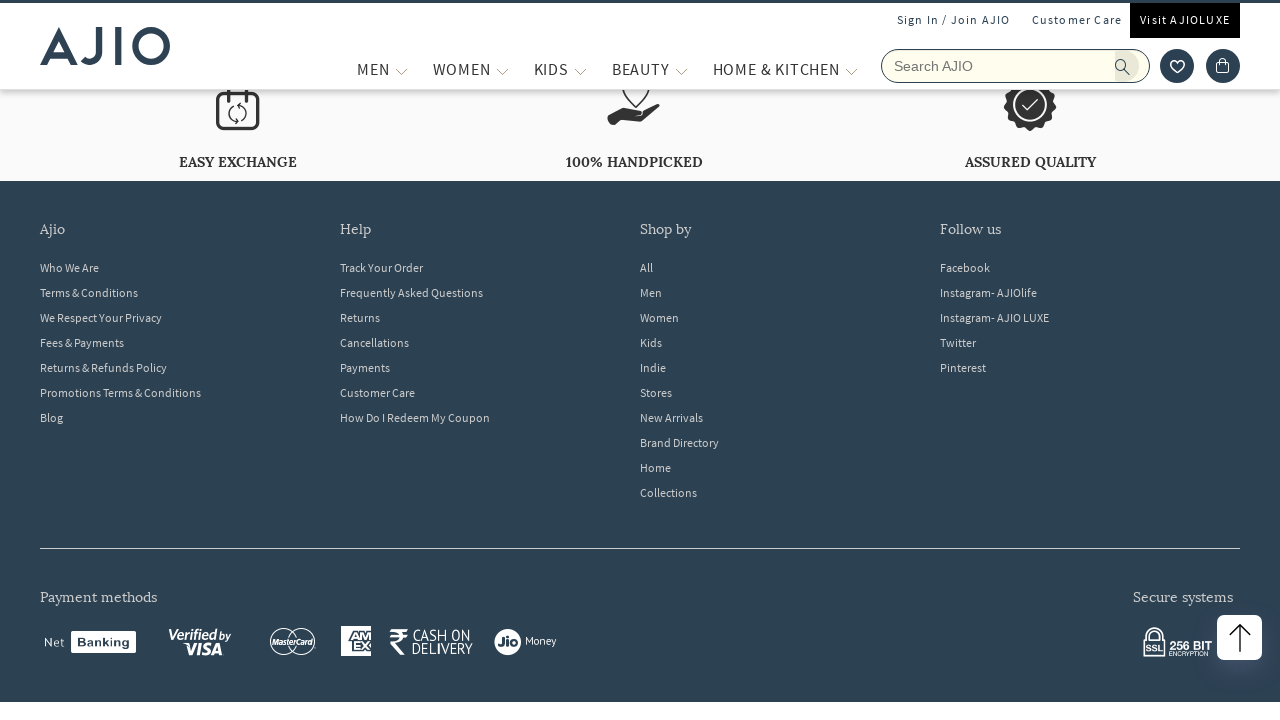

Waited 500ms for content to load after scroll
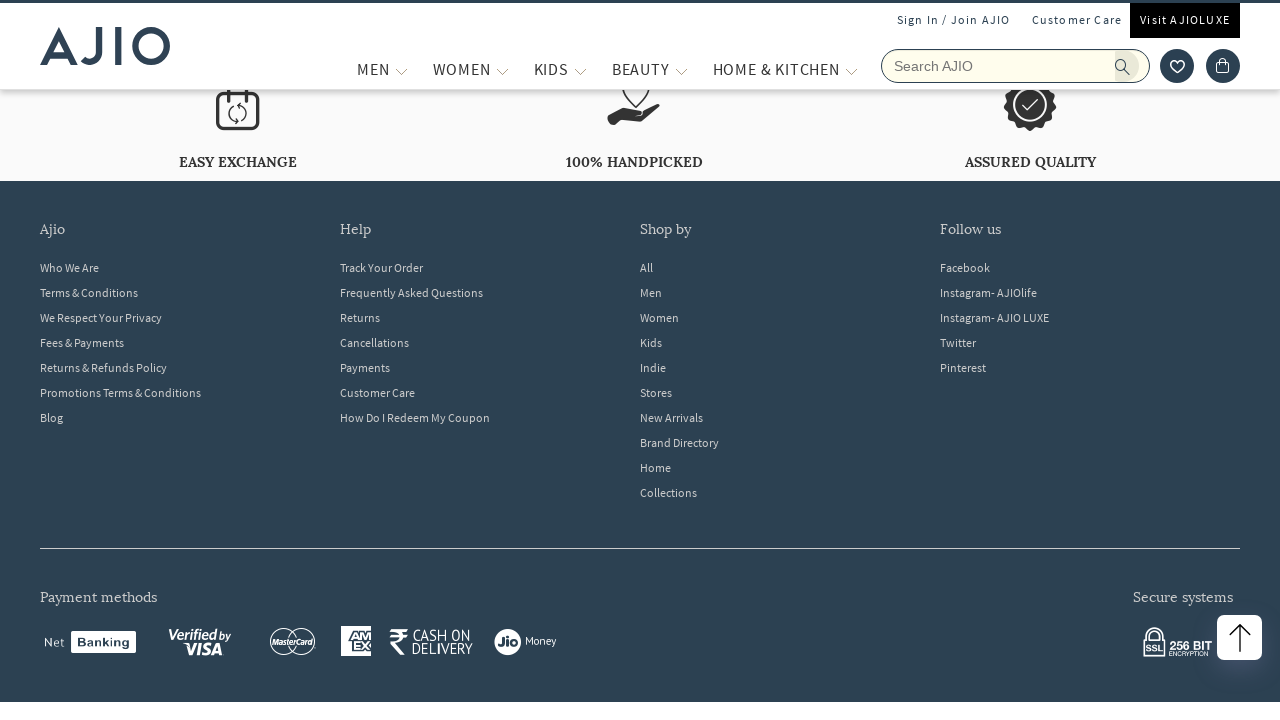

Scrolled down 1000 pixels to find product
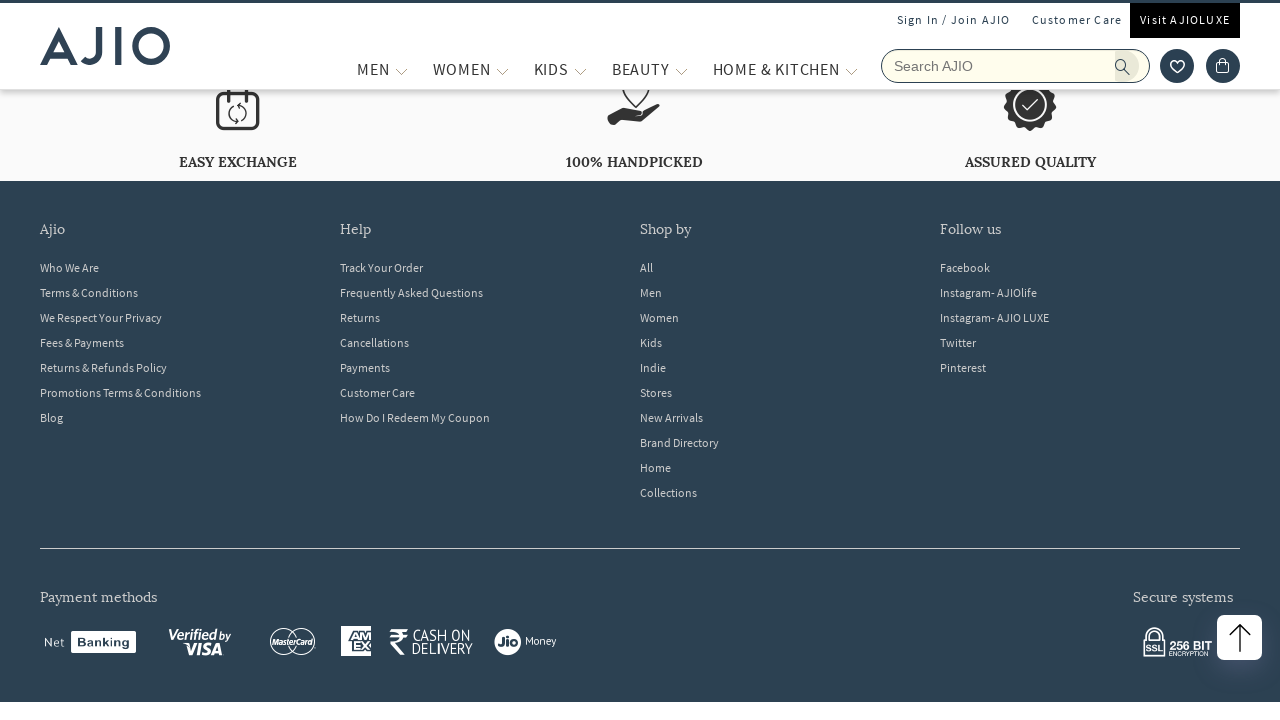

Waited 500ms for content to load after scroll
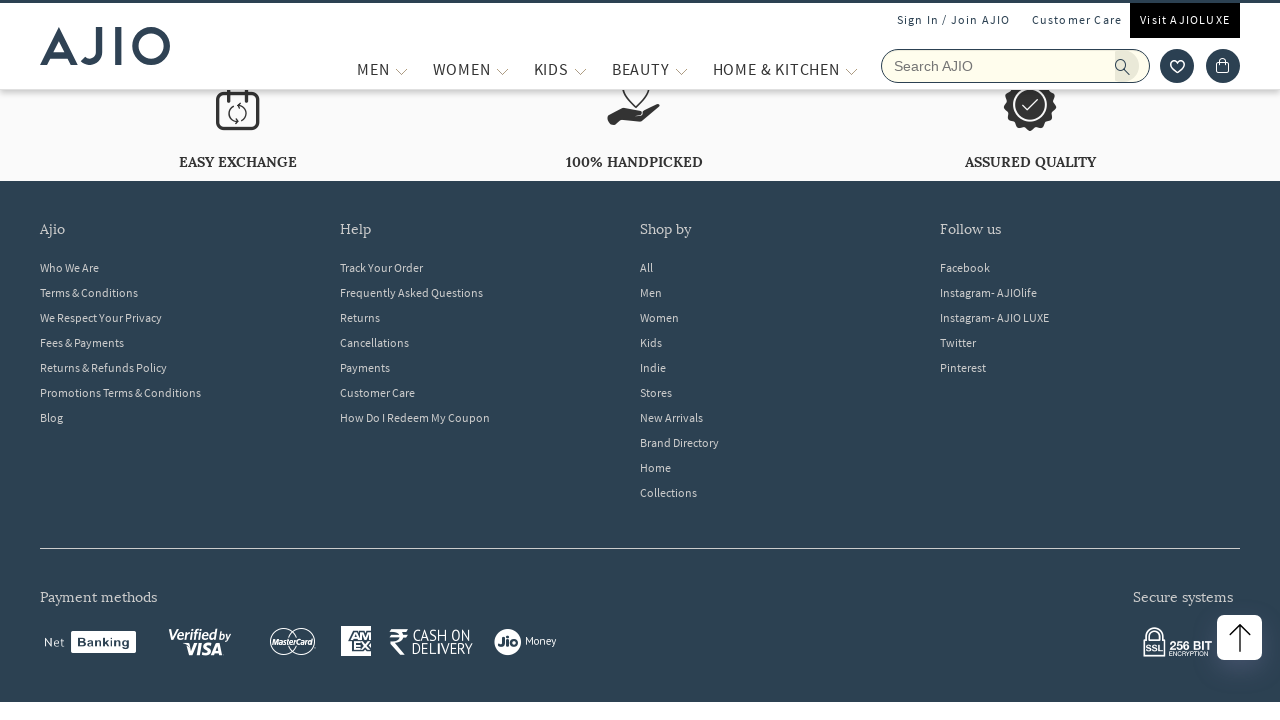

Scrolled down 1000 pixels to find product
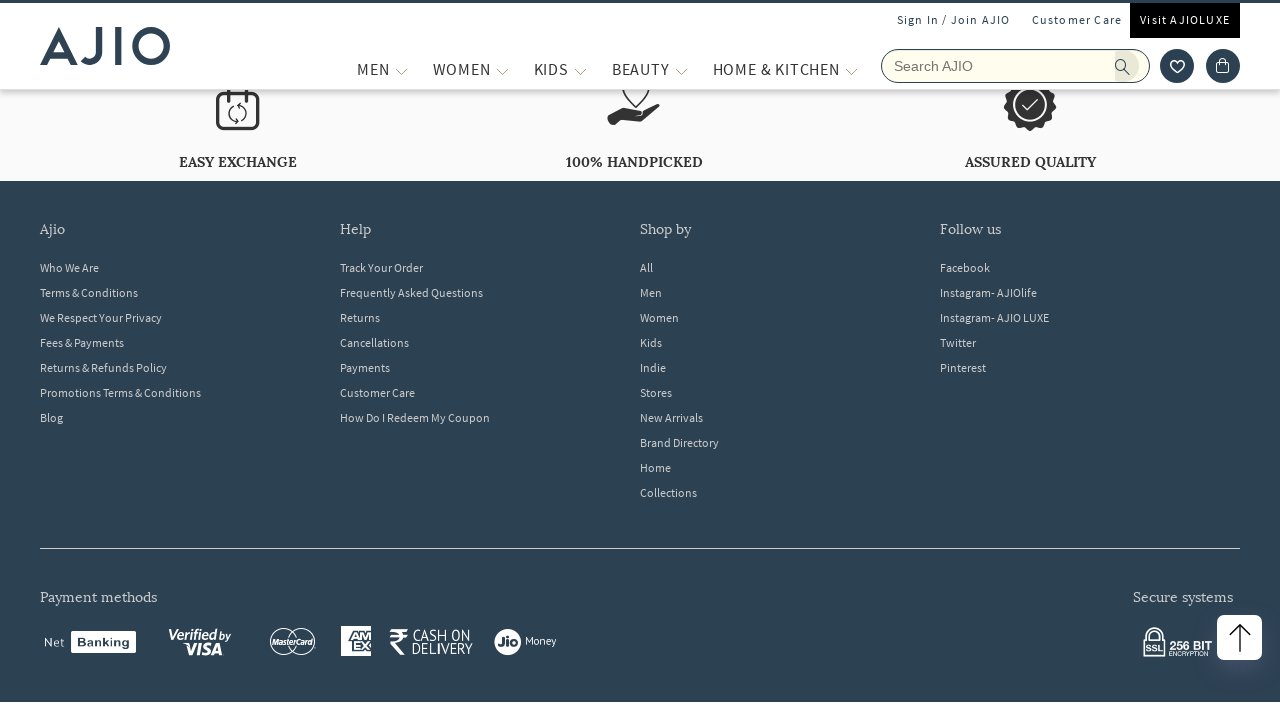

Waited 500ms for content to load after scroll
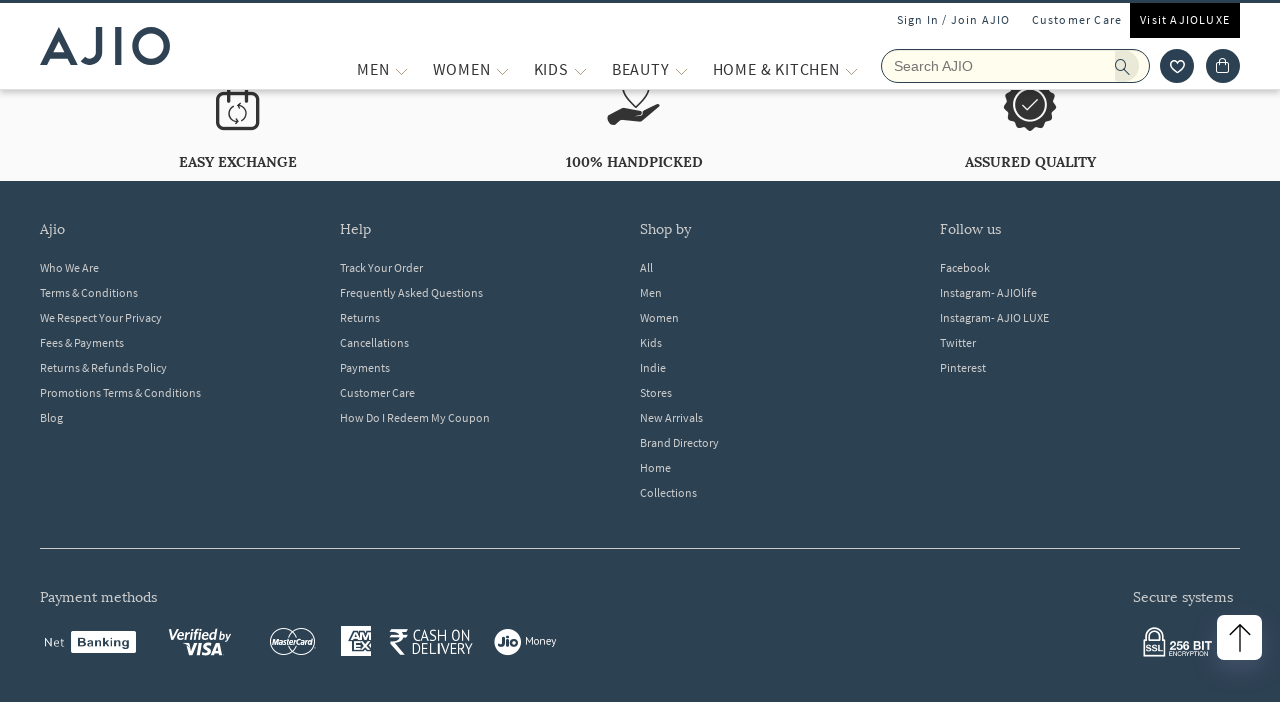

Scrolled down 1000 pixels to find product
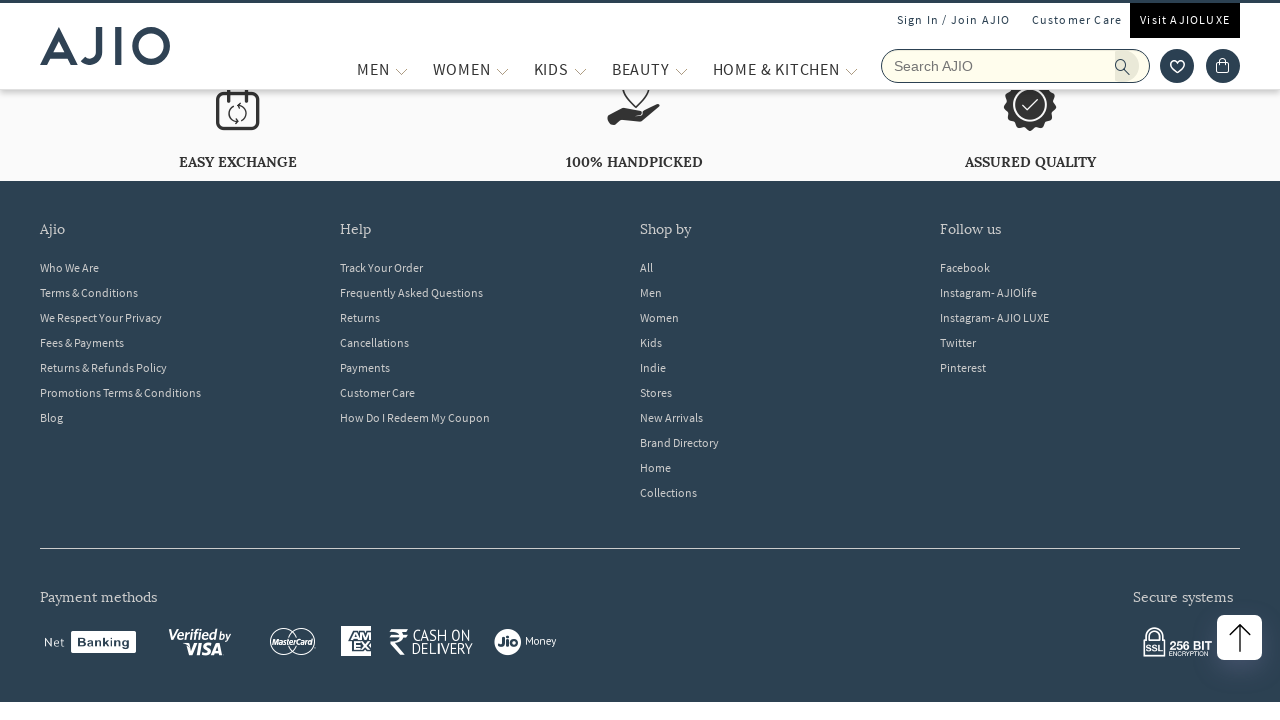

Waited 500ms for content to load after scroll
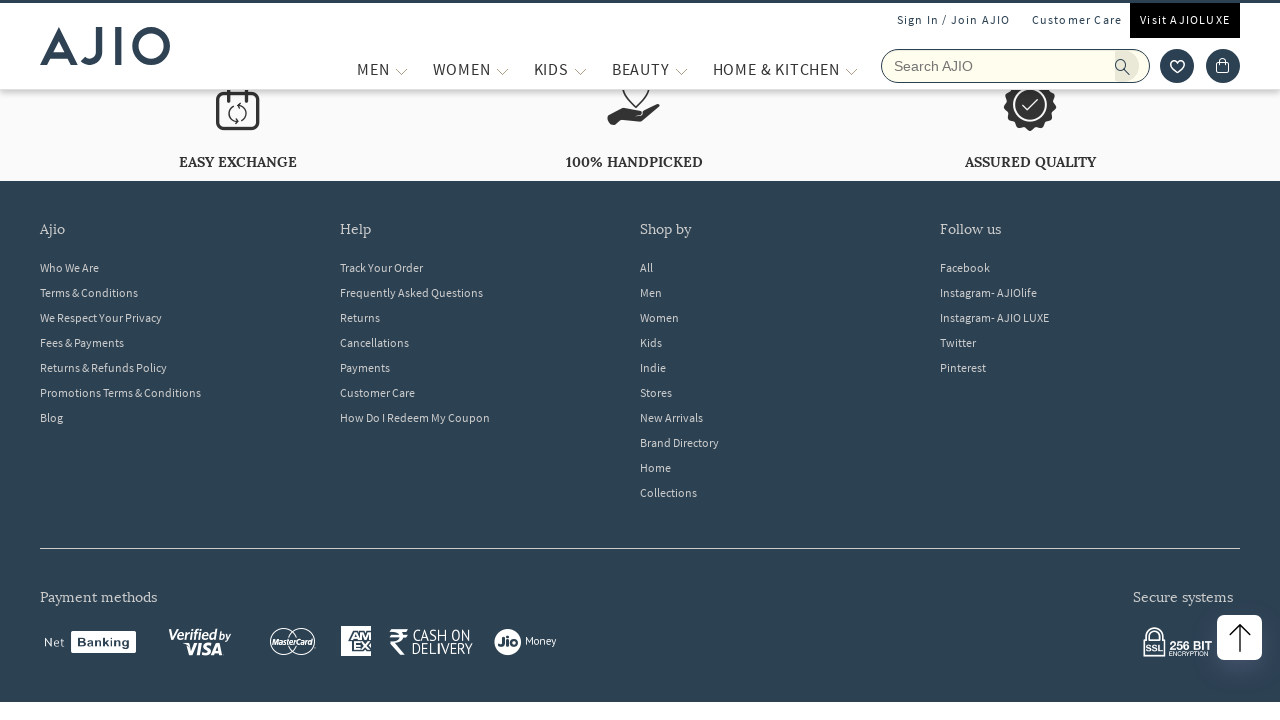

Scrolled down 1000 pixels to find product
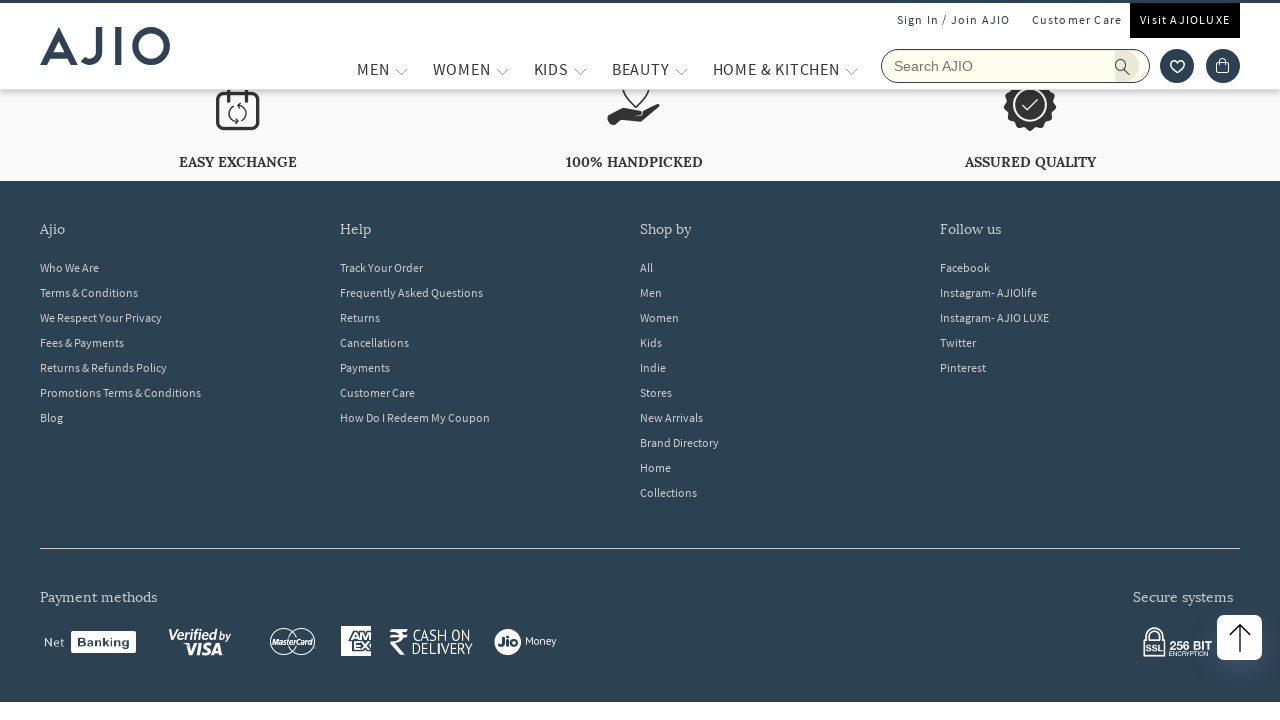

Waited 500ms for content to load after scroll
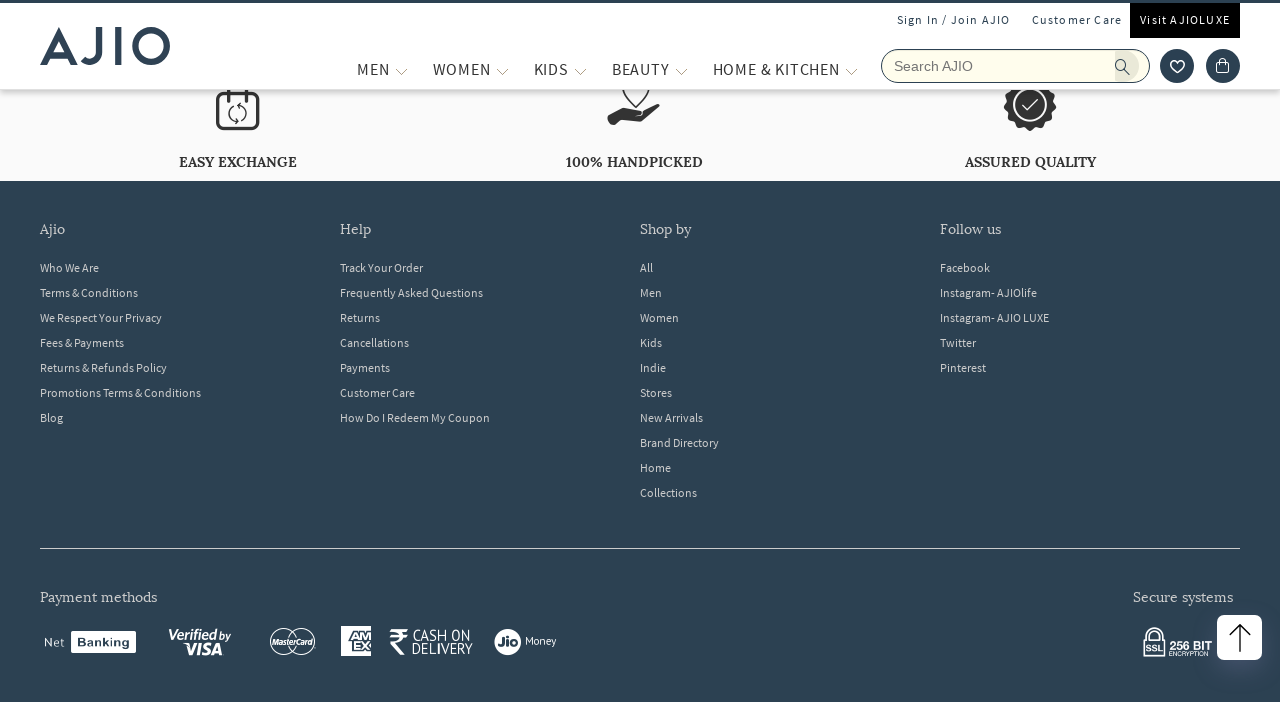

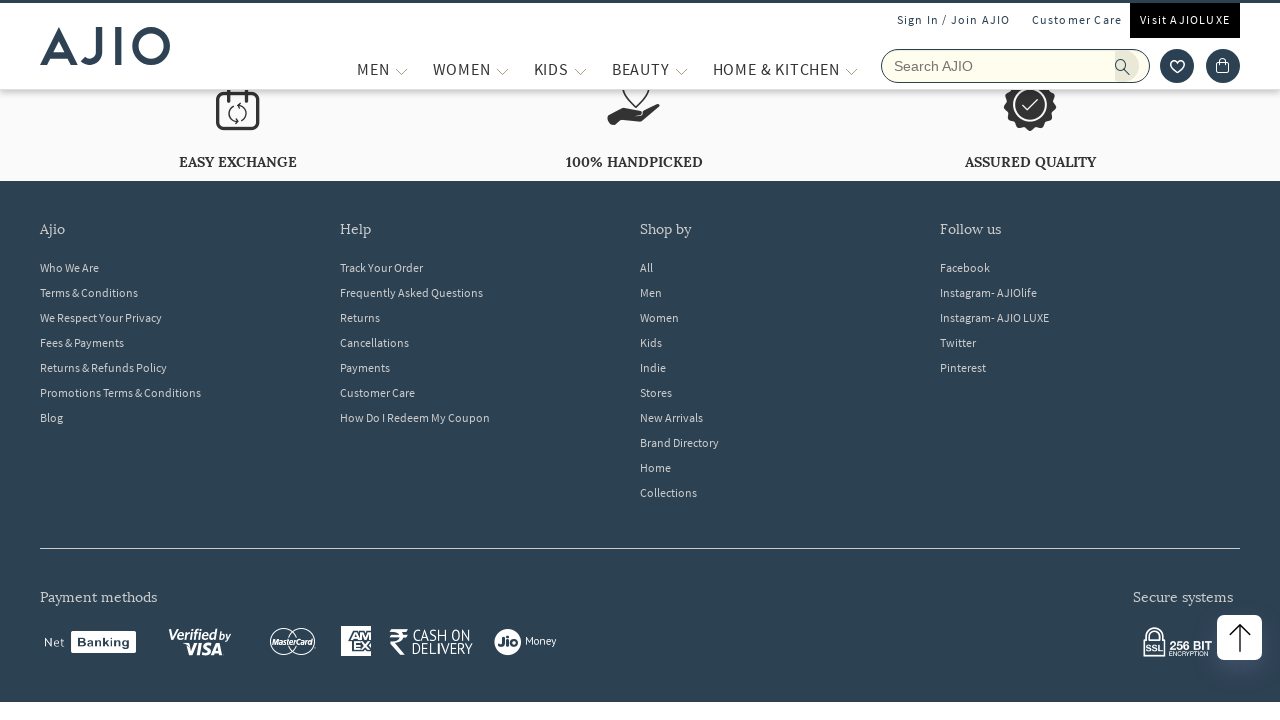